Tests multiple checkbox functionality by selecting all checkboxes, verifying they are checked, then refreshing the page and selecting only the Heart Attack checkbox.

Starting URL: https://automationfc.github.io/multiple-fields/

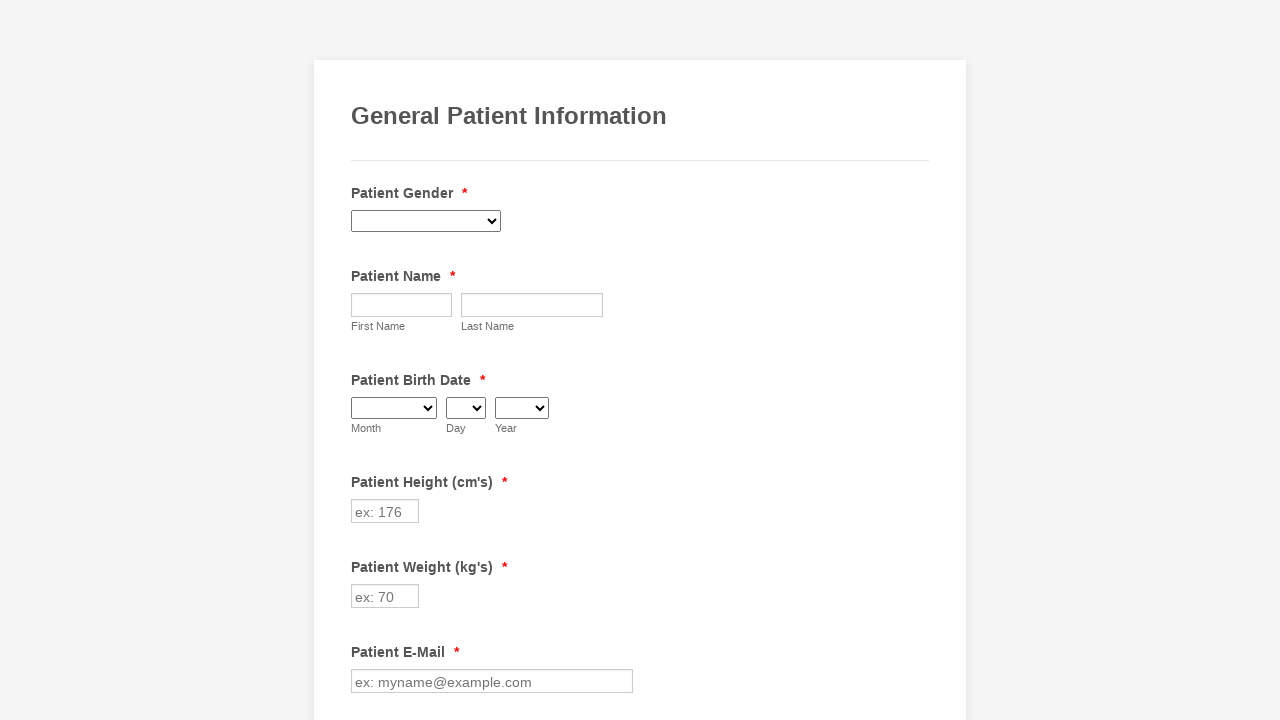

Waited for checkboxes to load
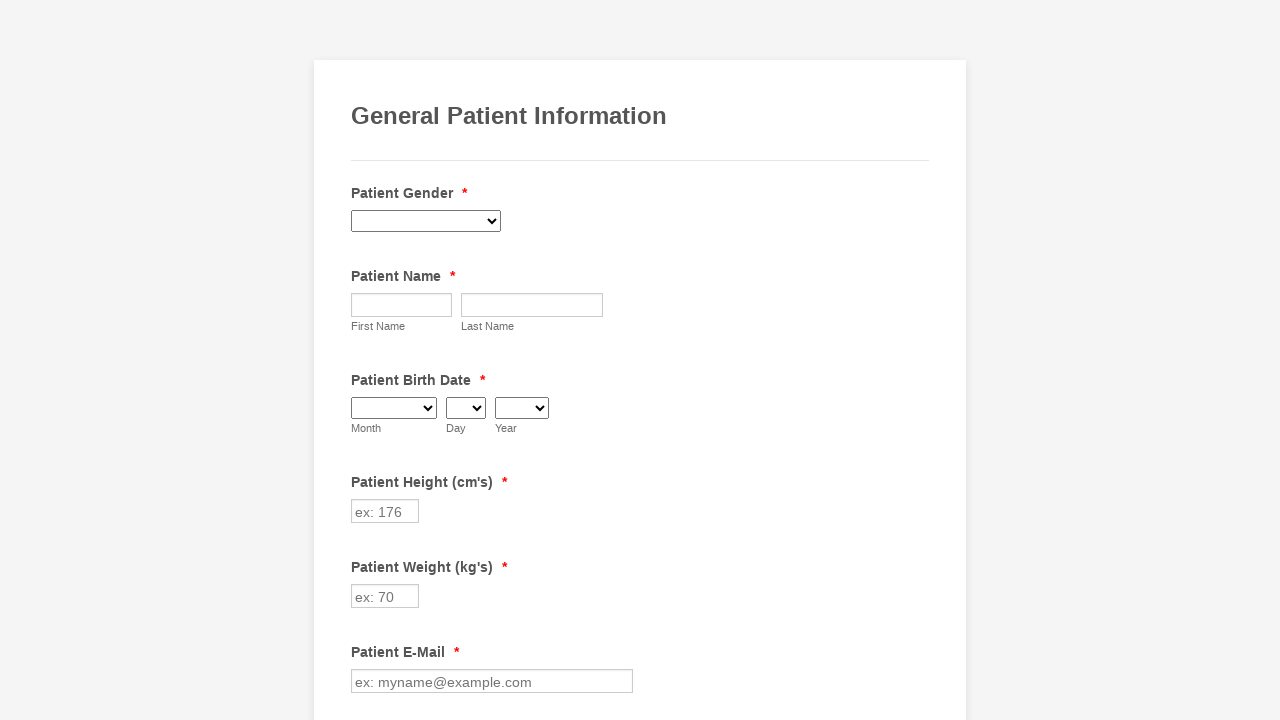

Located all checkboxes - found 29 checkboxes
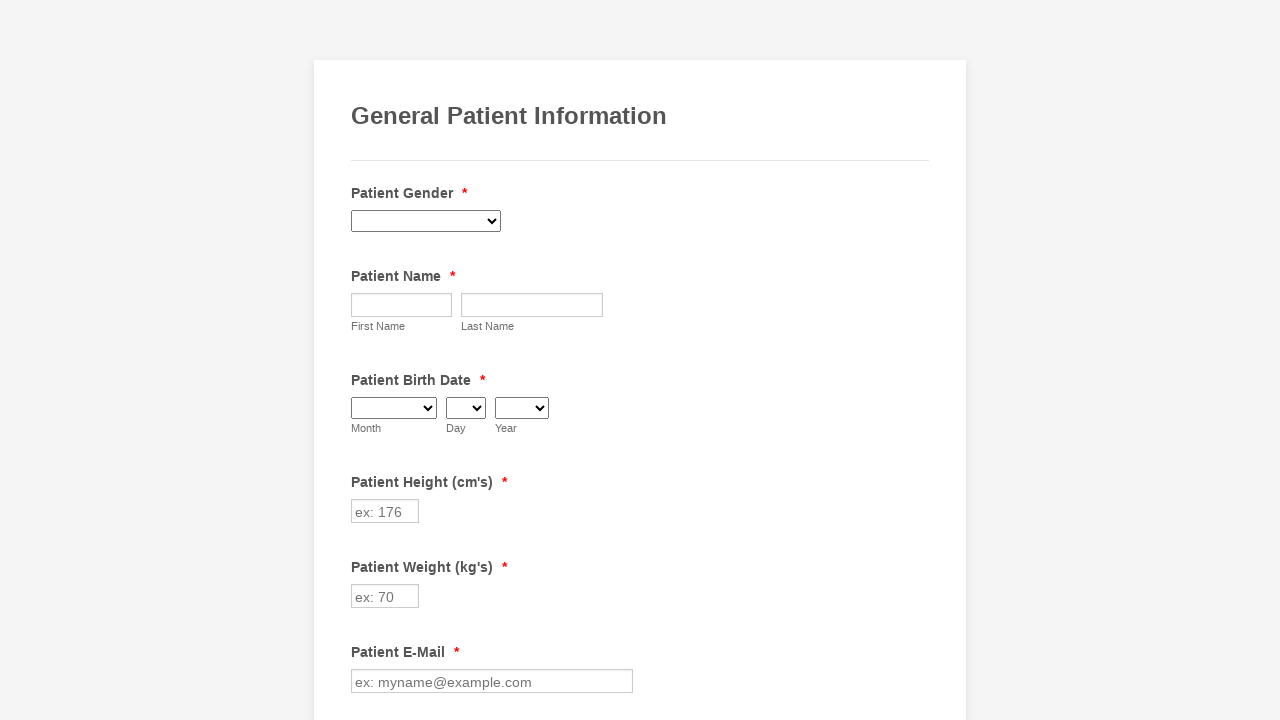

Selected checkbox 1 of 29 at (362, 360) on div.form-single-column input[type='checkbox'] >> nth=0
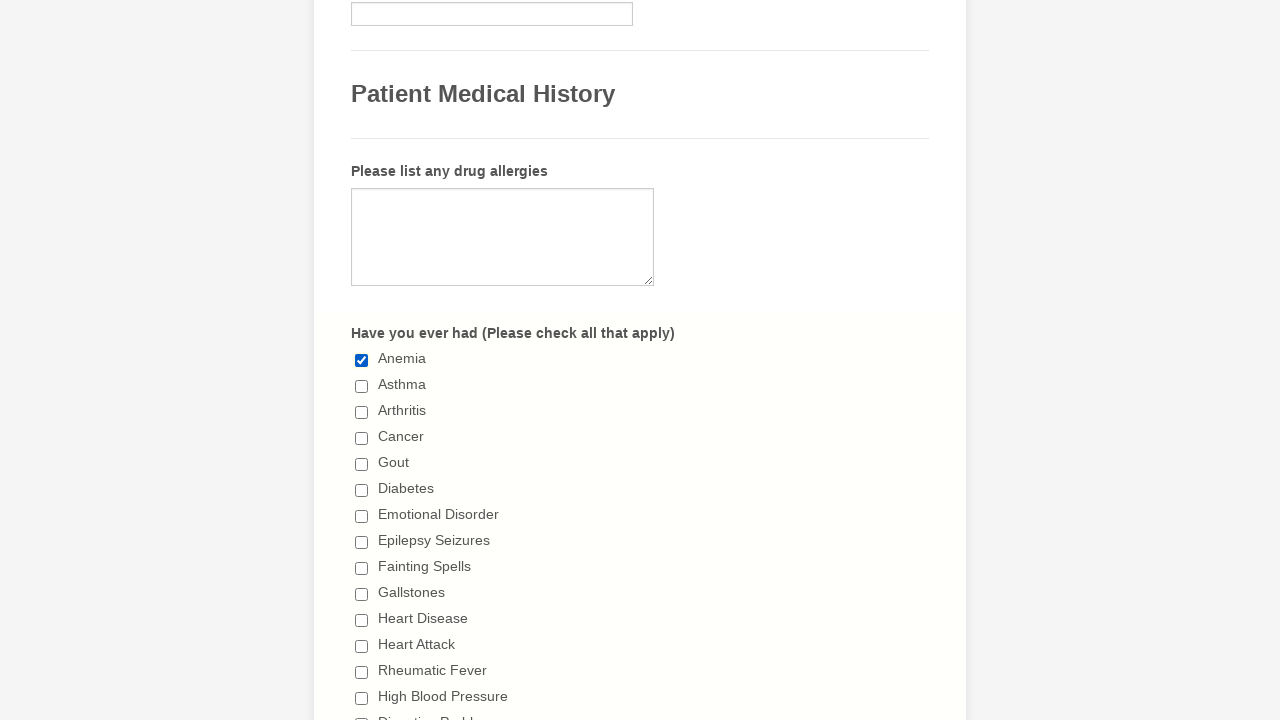

Selected checkbox 2 of 29 at (362, 386) on div.form-single-column input[type='checkbox'] >> nth=1
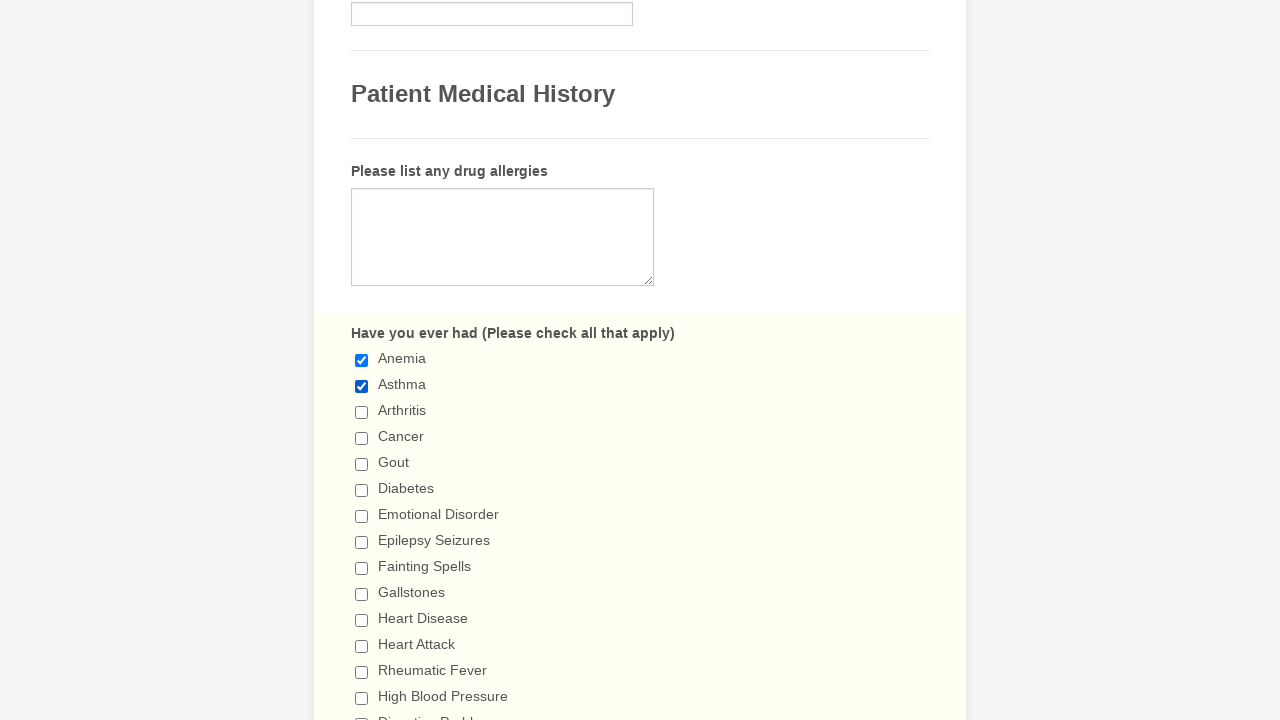

Selected checkbox 3 of 29 at (362, 412) on div.form-single-column input[type='checkbox'] >> nth=2
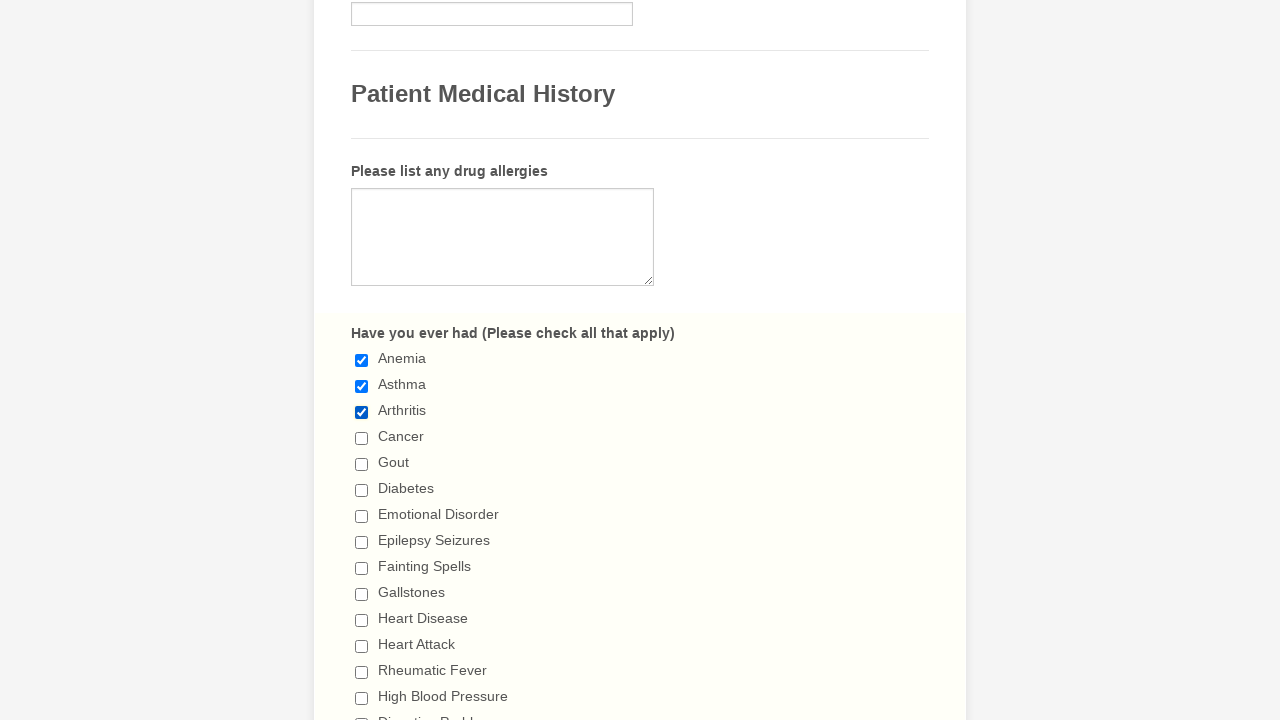

Selected checkbox 4 of 29 at (362, 438) on div.form-single-column input[type='checkbox'] >> nth=3
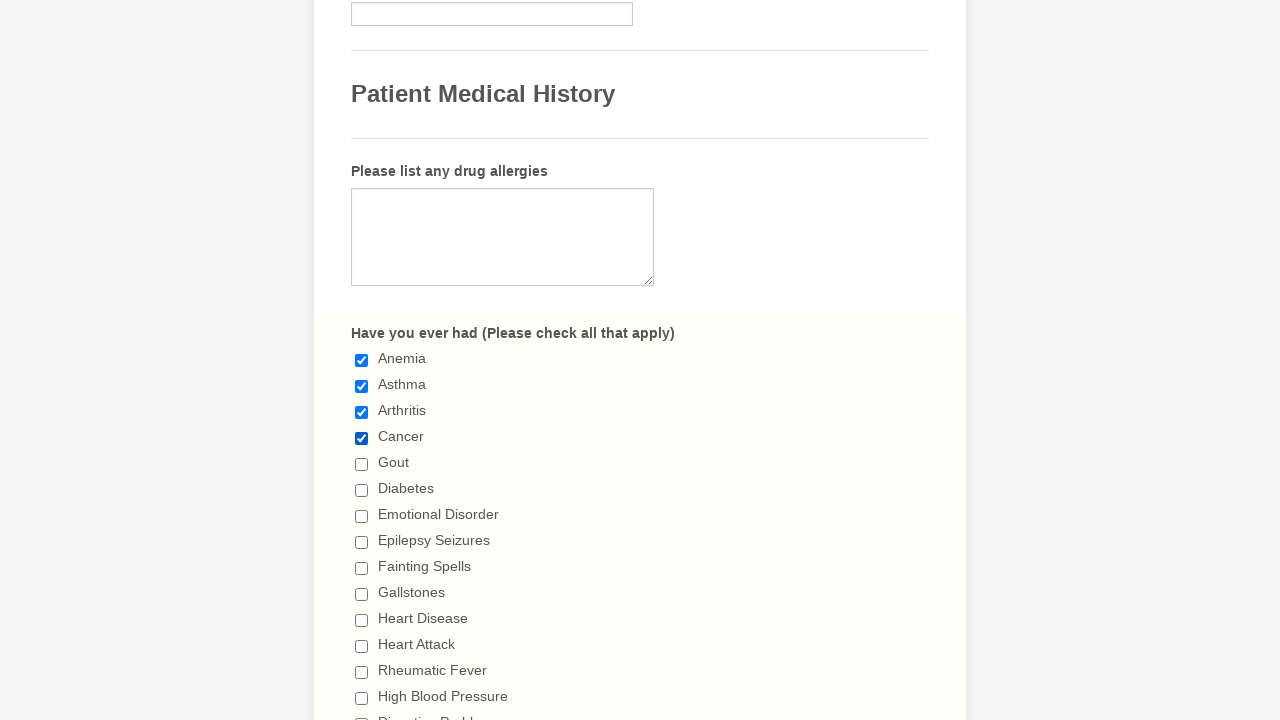

Selected checkbox 5 of 29 at (362, 464) on div.form-single-column input[type='checkbox'] >> nth=4
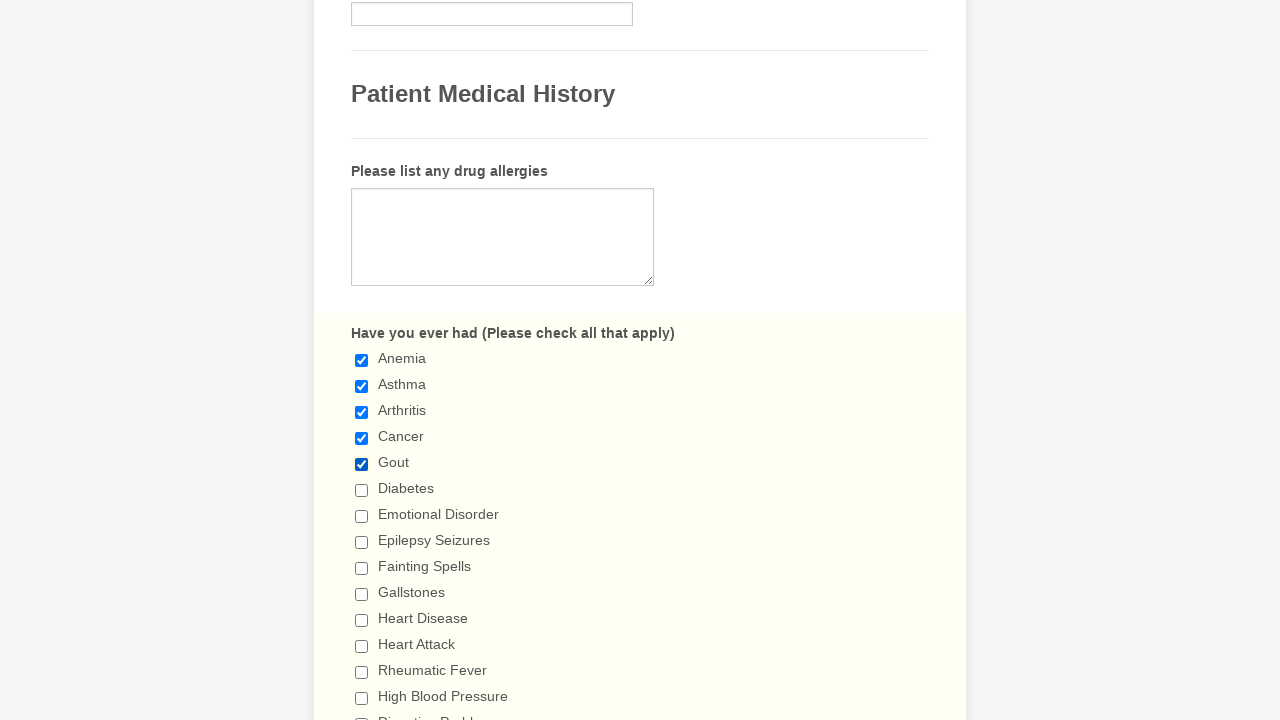

Selected checkbox 6 of 29 at (362, 490) on div.form-single-column input[type='checkbox'] >> nth=5
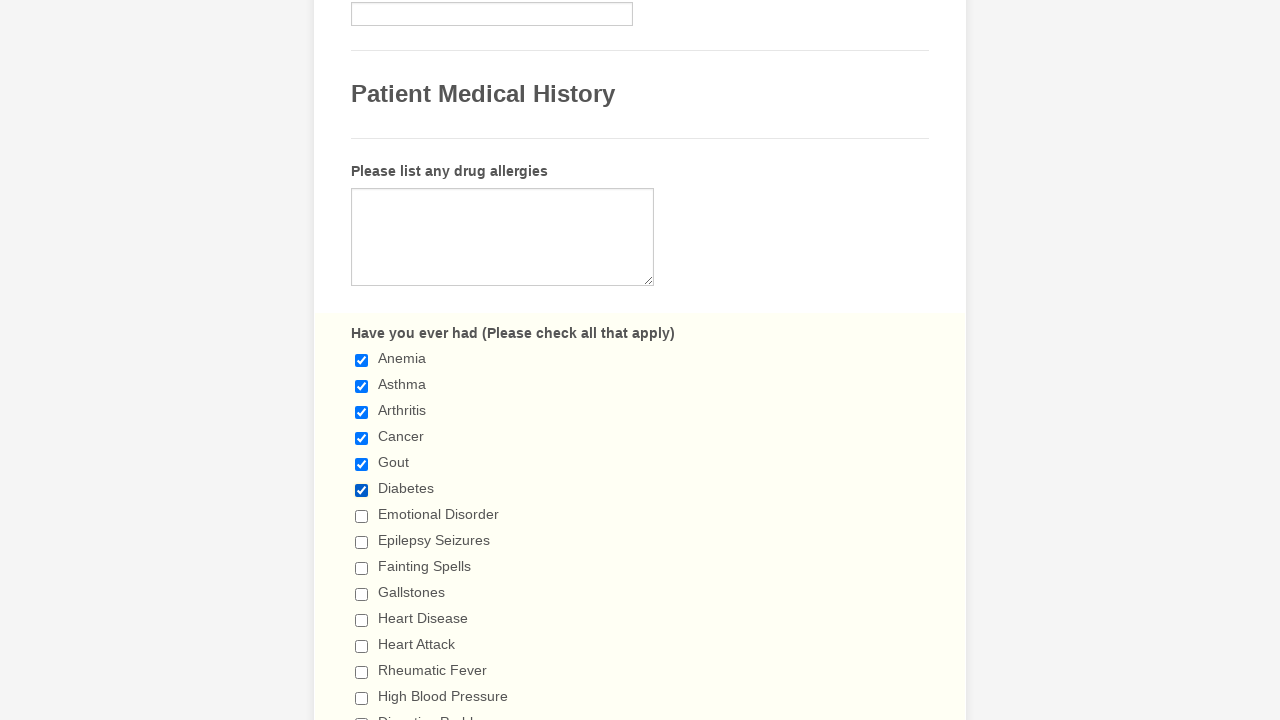

Selected checkbox 7 of 29 at (362, 516) on div.form-single-column input[type='checkbox'] >> nth=6
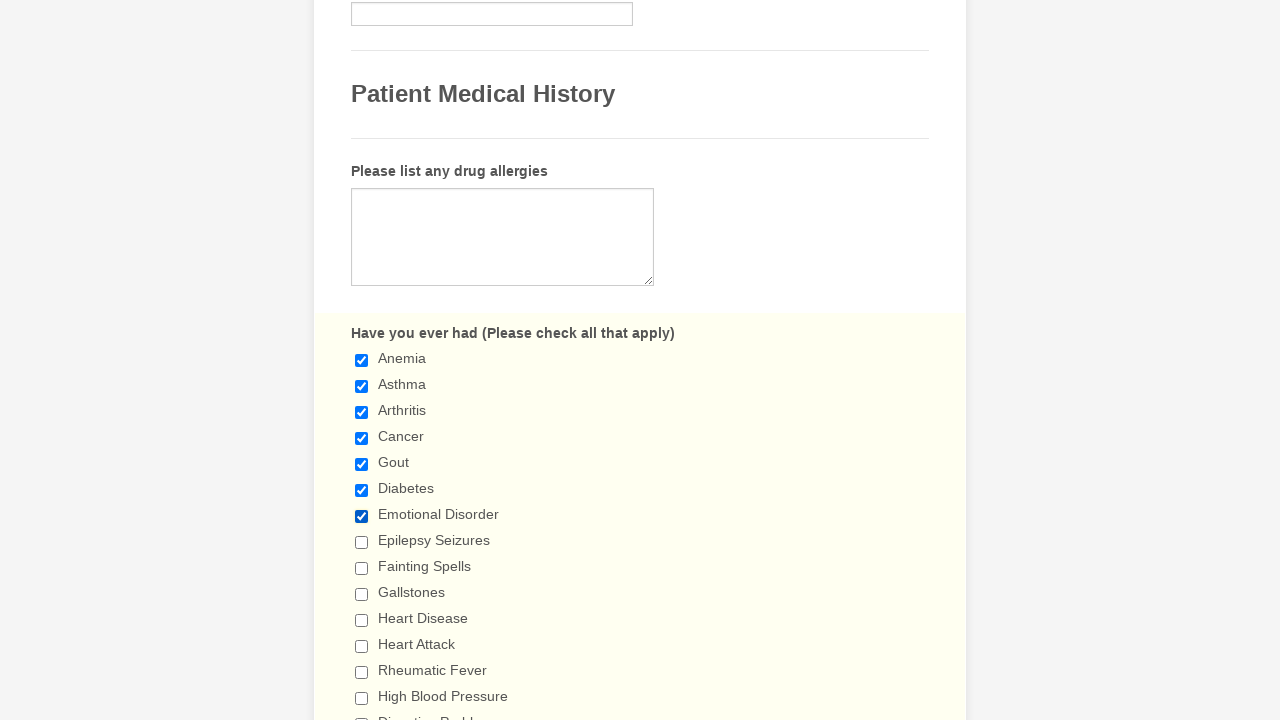

Selected checkbox 8 of 29 at (362, 542) on div.form-single-column input[type='checkbox'] >> nth=7
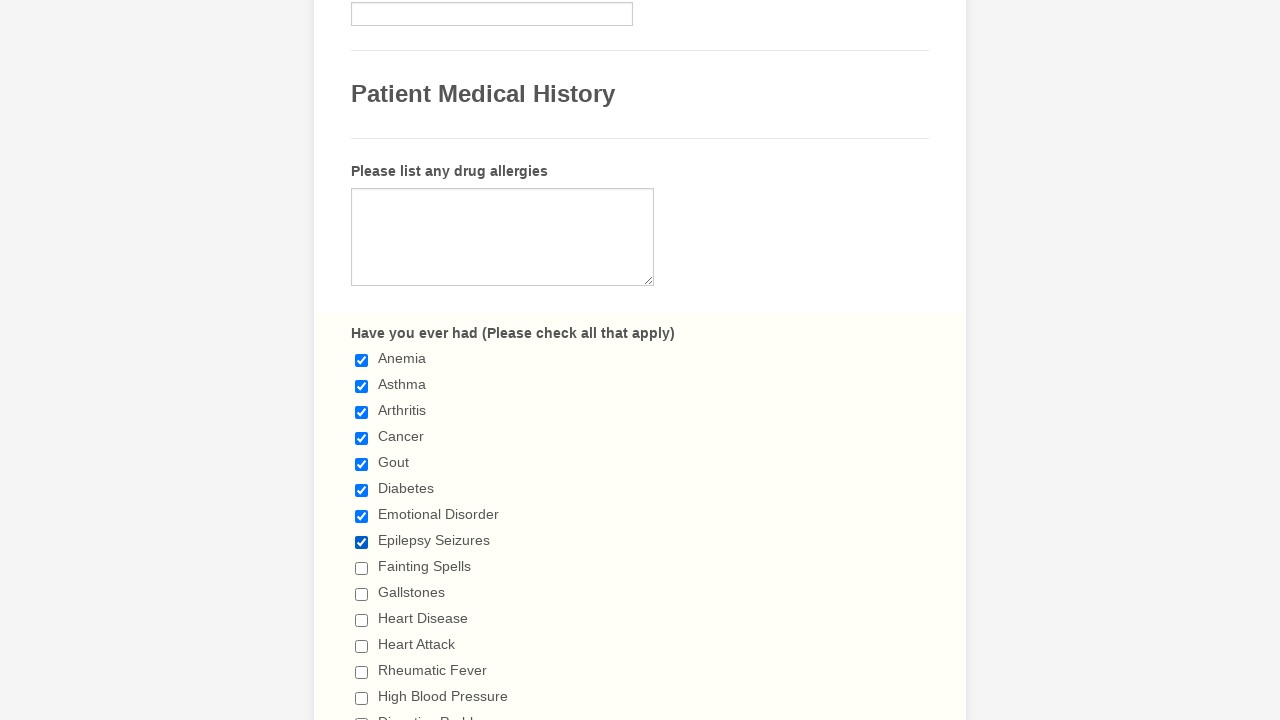

Selected checkbox 9 of 29 at (362, 568) on div.form-single-column input[type='checkbox'] >> nth=8
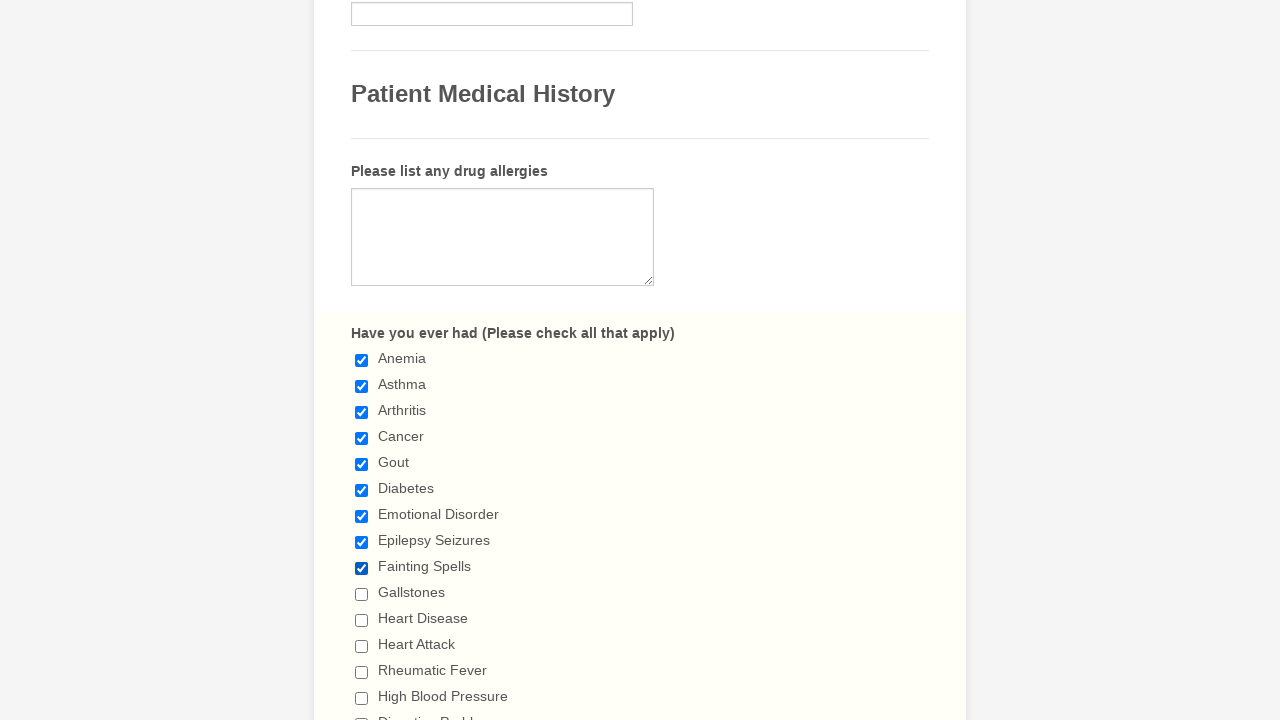

Selected checkbox 10 of 29 at (362, 594) on div.form-single-column input[type='checkbox'] >> nth=9
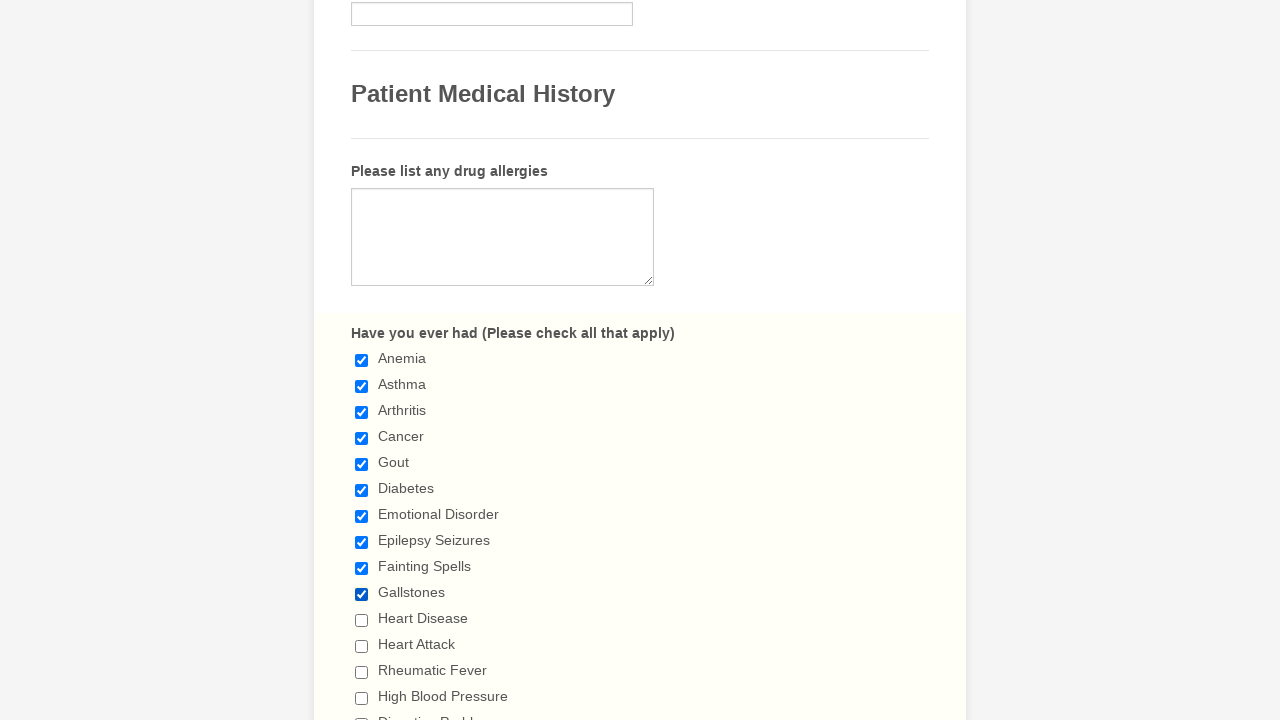

Selected checkbox 11 of 29 at (362, 620) on div.form-single-column input[type='checkbox'] >> nth=10
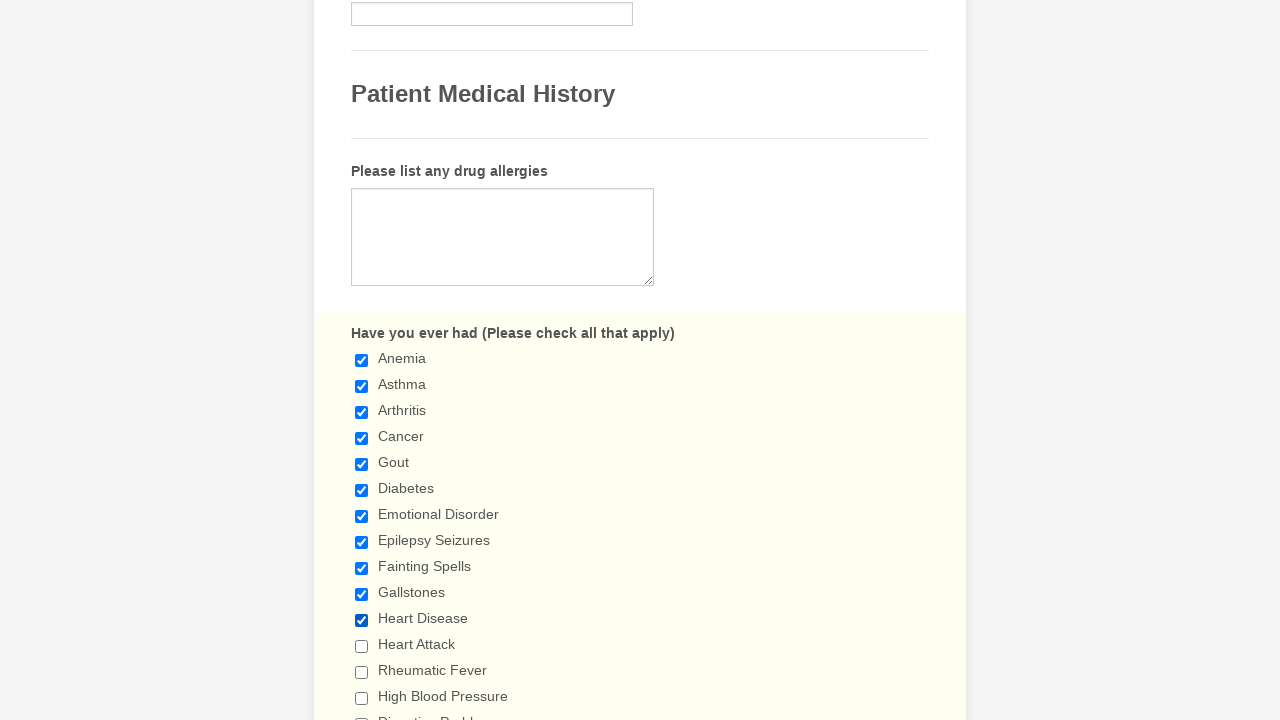

Selected checkbox 12 of 29 at (362, 646) on div.form-single-column input[type='checkbox'] >> nth=11
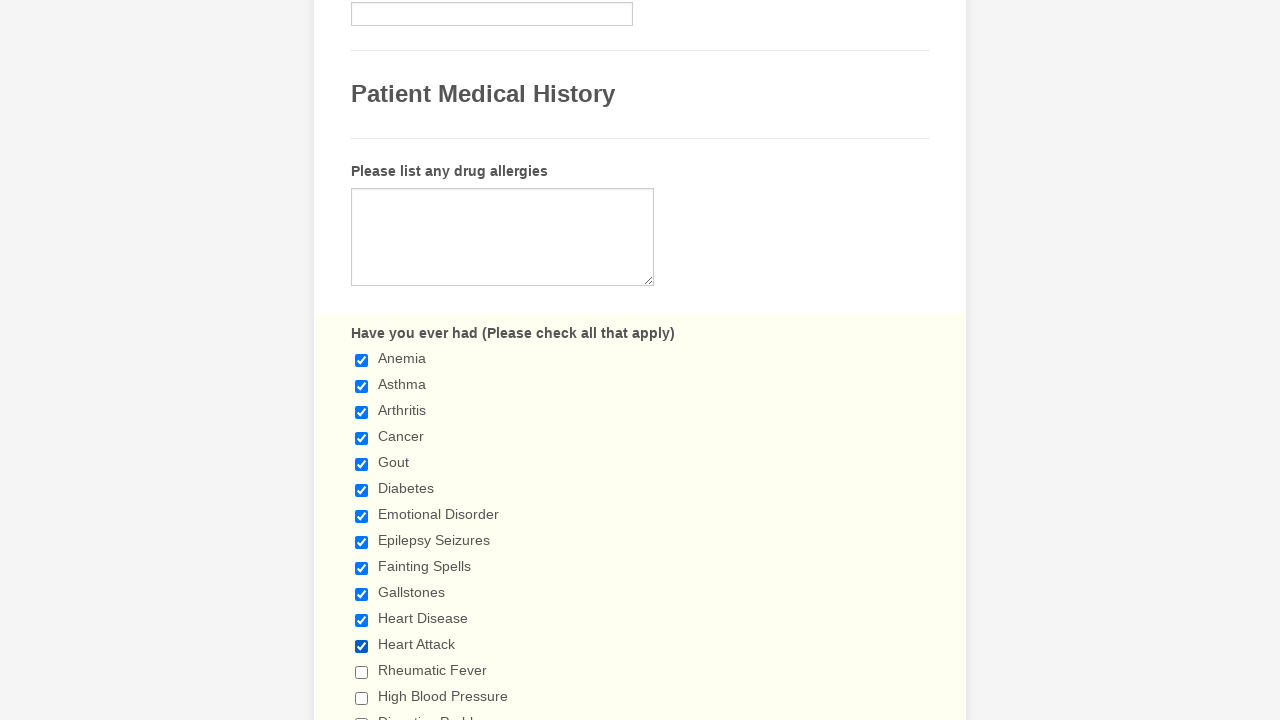

Selected checkbox 13 of 29 at (362, 672) on div.form-single-column input[type='checkbox'] >> nth=12
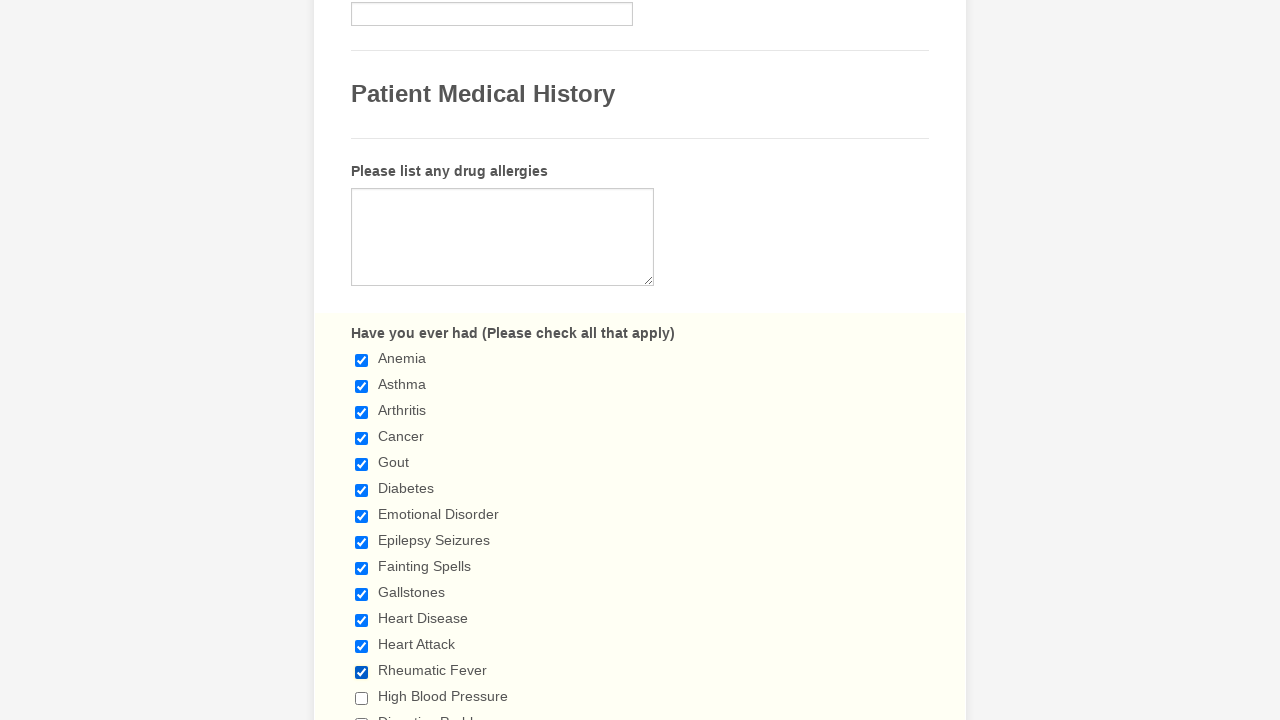

Selected checkbox 14 of 29 at (362, 698) on div.form-single-column input[type='checkbox'] >> nth=13
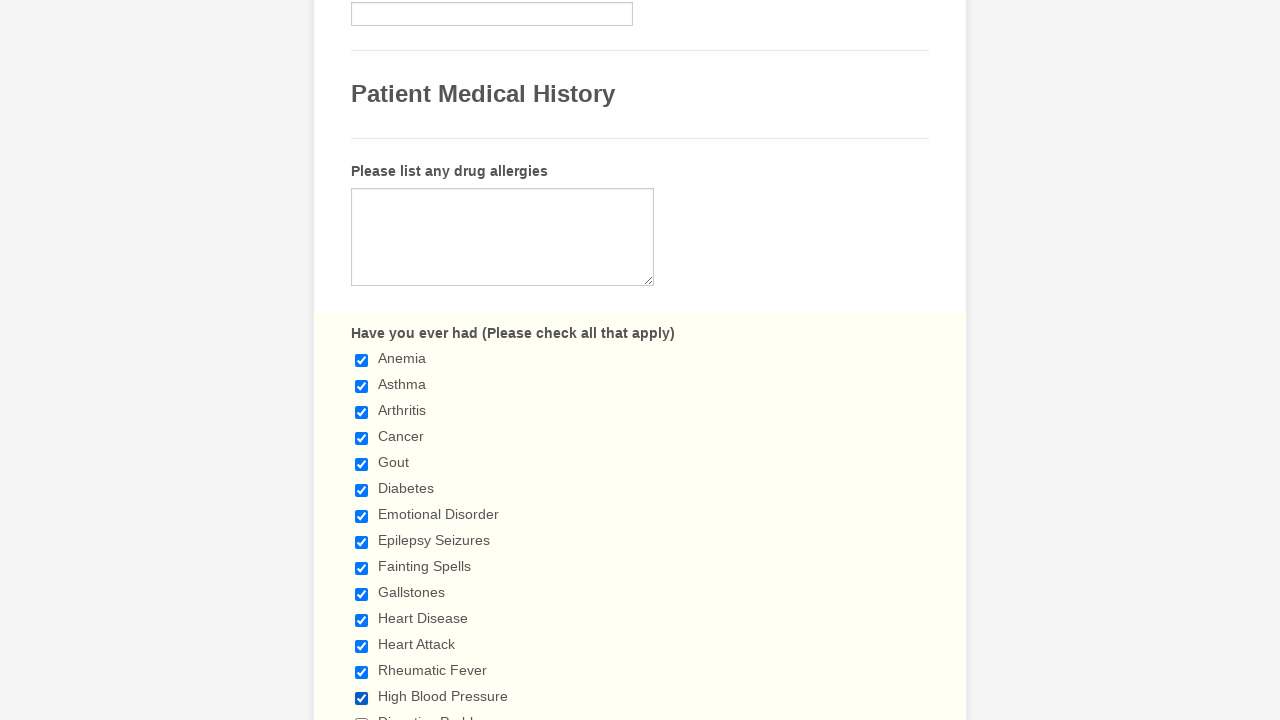

Selected checkbox 15 of 29 at (362, 714) on div.form-single-column input[type='checkbox'] >> nth=14
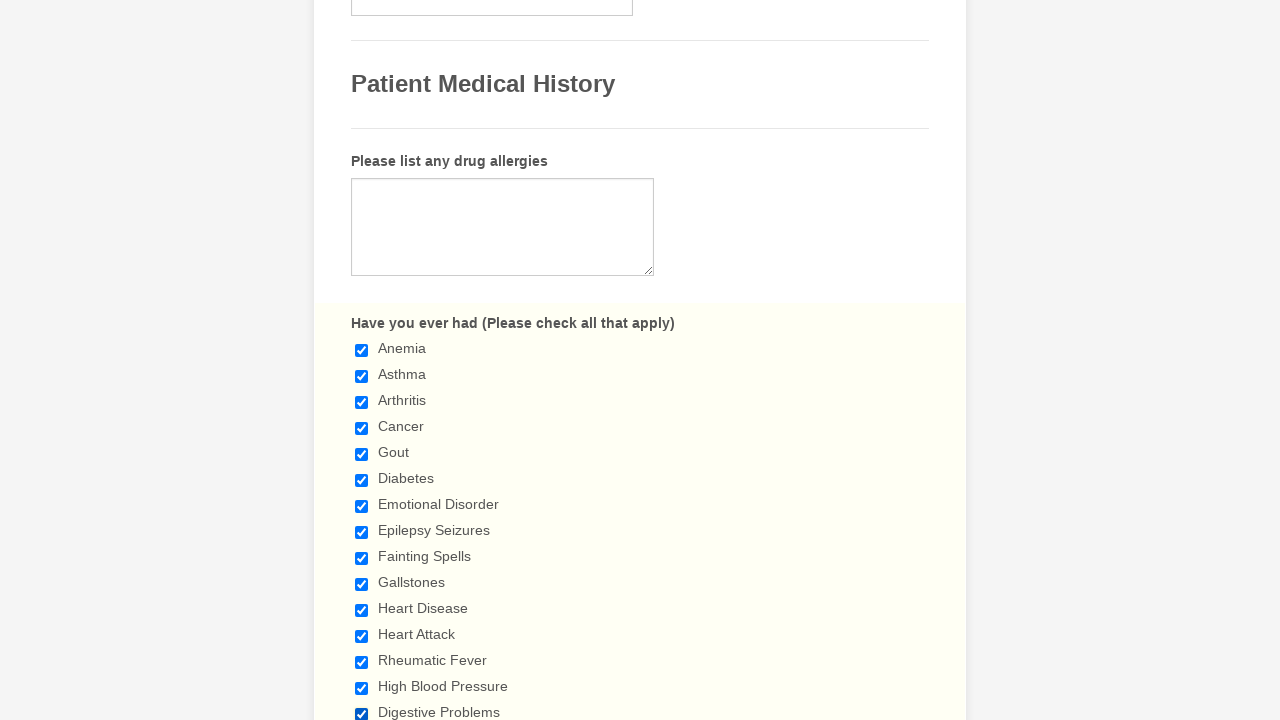

Selected checkbox 16 of 29 at (362, 360) on div.form-single-column input[type='checkbox'] >> nth=15
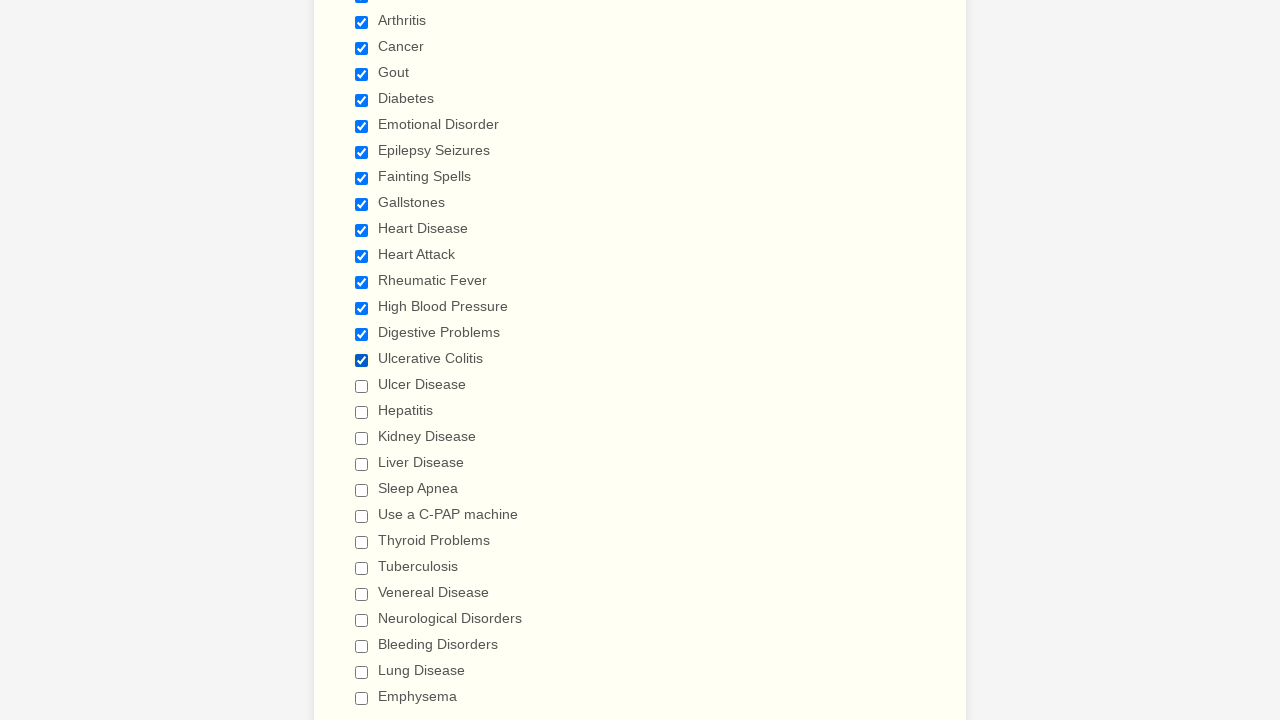

Selected checkbox 17 of 29 at (362, 386) on div.form-single-column input[type='checkbox'] >> nth=16
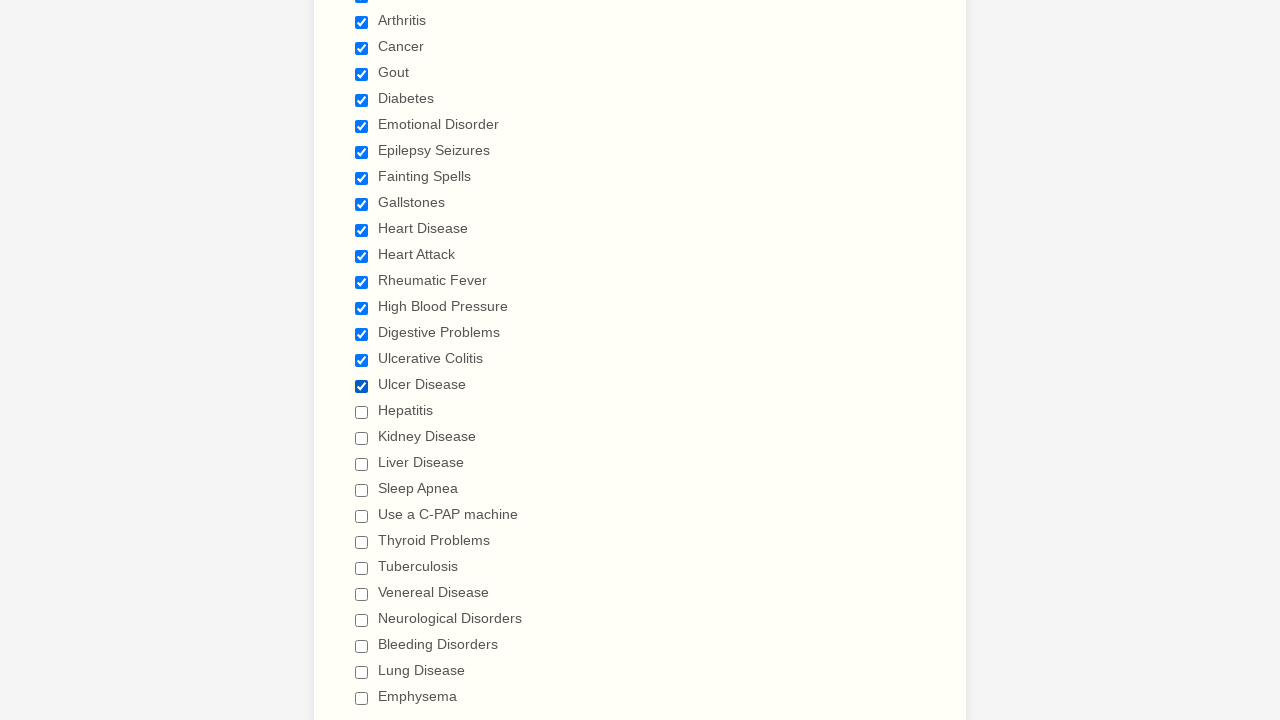

Selected checkbox 18 of 29 at (362, 412) on div.form-single-column input[type='checkbox'] >> nth=17
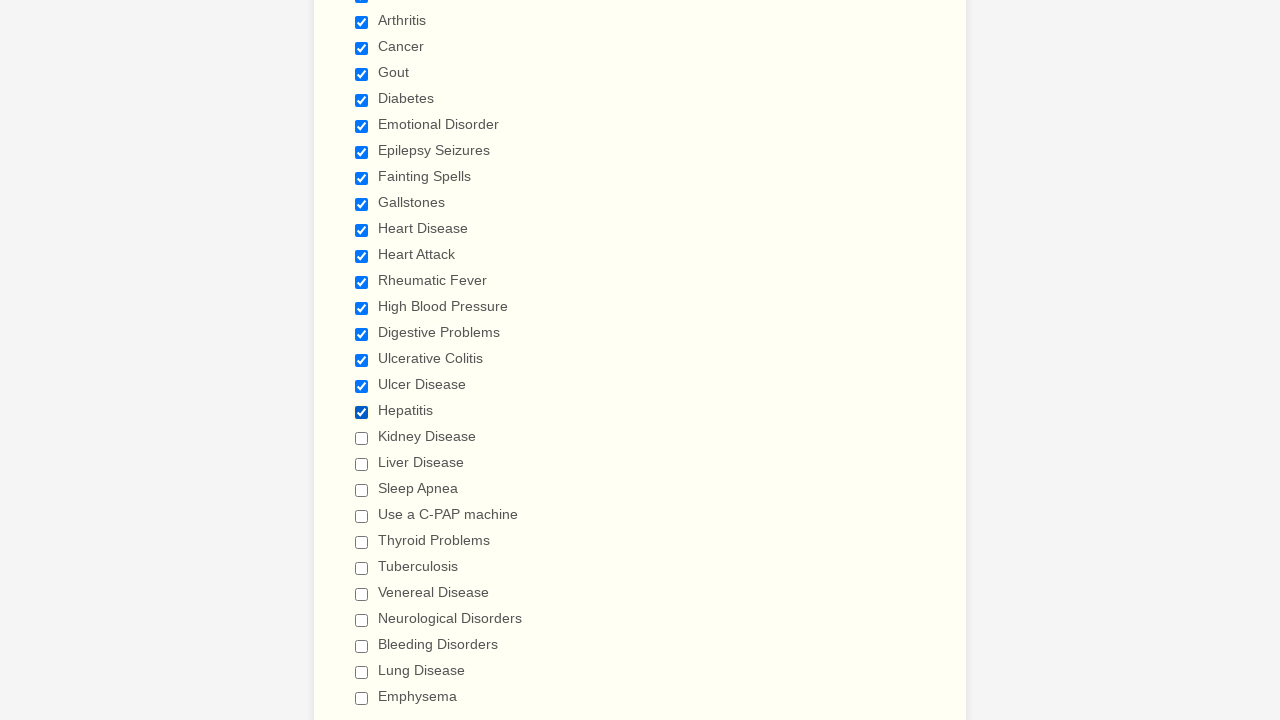

Selected checkbox 19 of 29 at (362, 438) on div.form-single-column input[type='checkbox'] >> nth=18
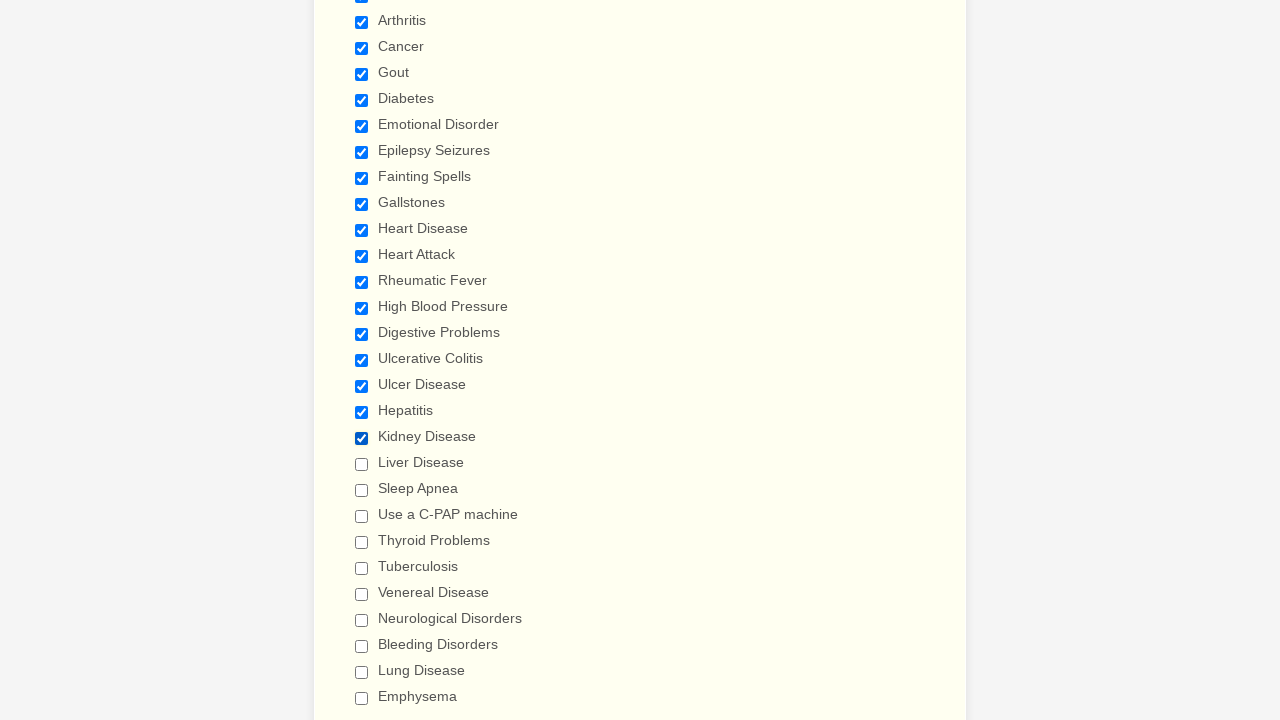

Selected checkbox 20 of 29 at (362, 464) on div.form-single-column input[type='checkbox'] >> nth=19
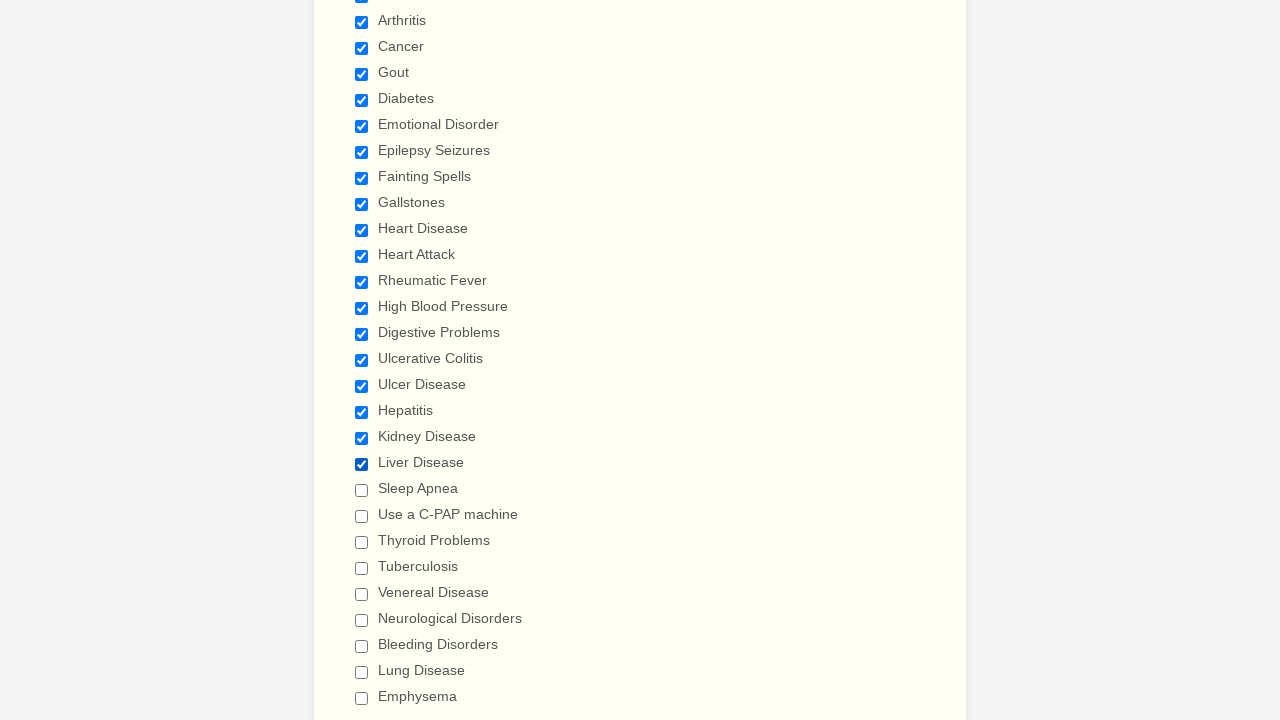

Selected checkbox 21 of 29 at (362, 490) on div.form-single-column input[type='checkbox'] >> nth=20
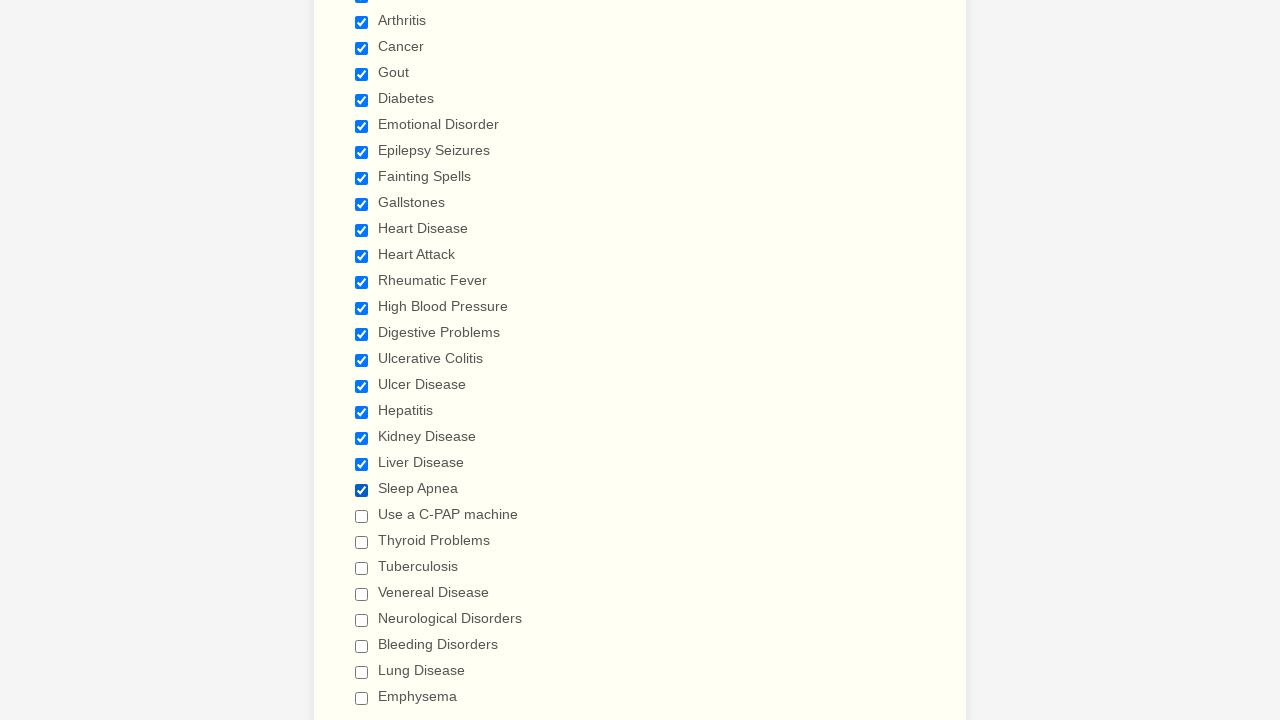

Selected checkbox 22 of 29 at (362, 516) on div.form-single-column input[type='checkbox'] >> nth=21
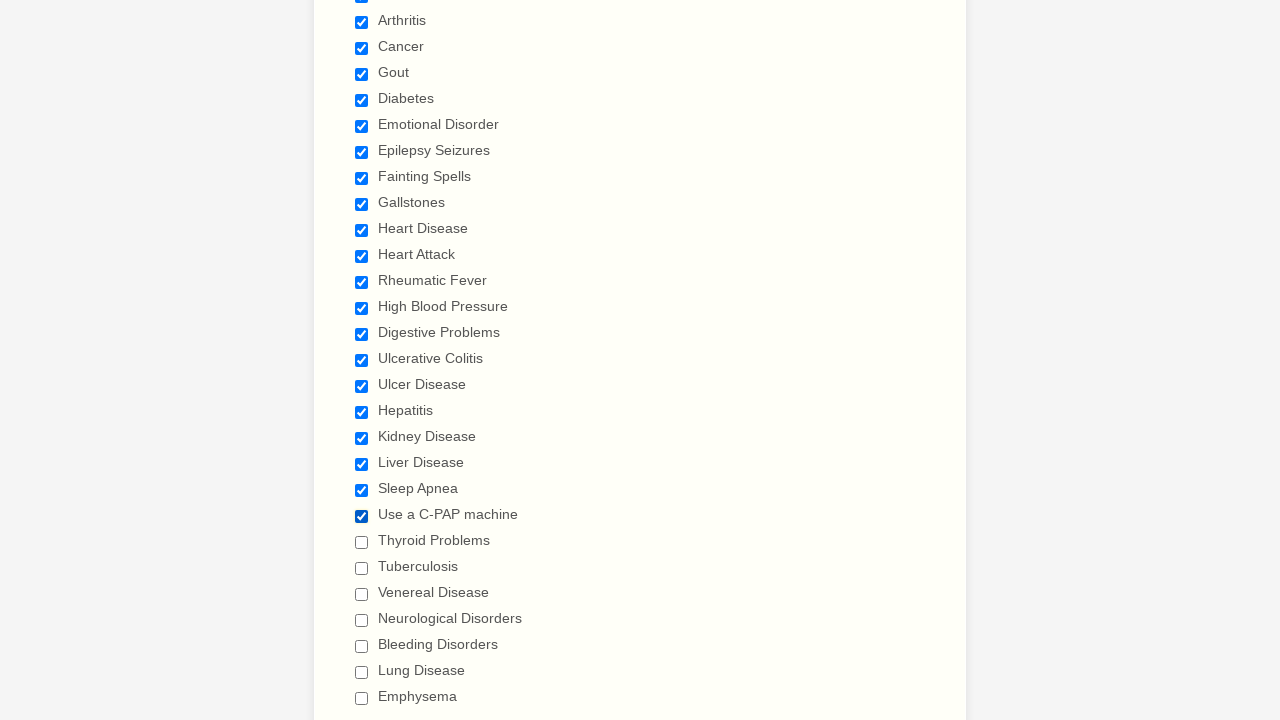

Selected checkbox 23 of 29 at (362, 542) on div.form-single-column input[type='checkbox'] >> nth=22
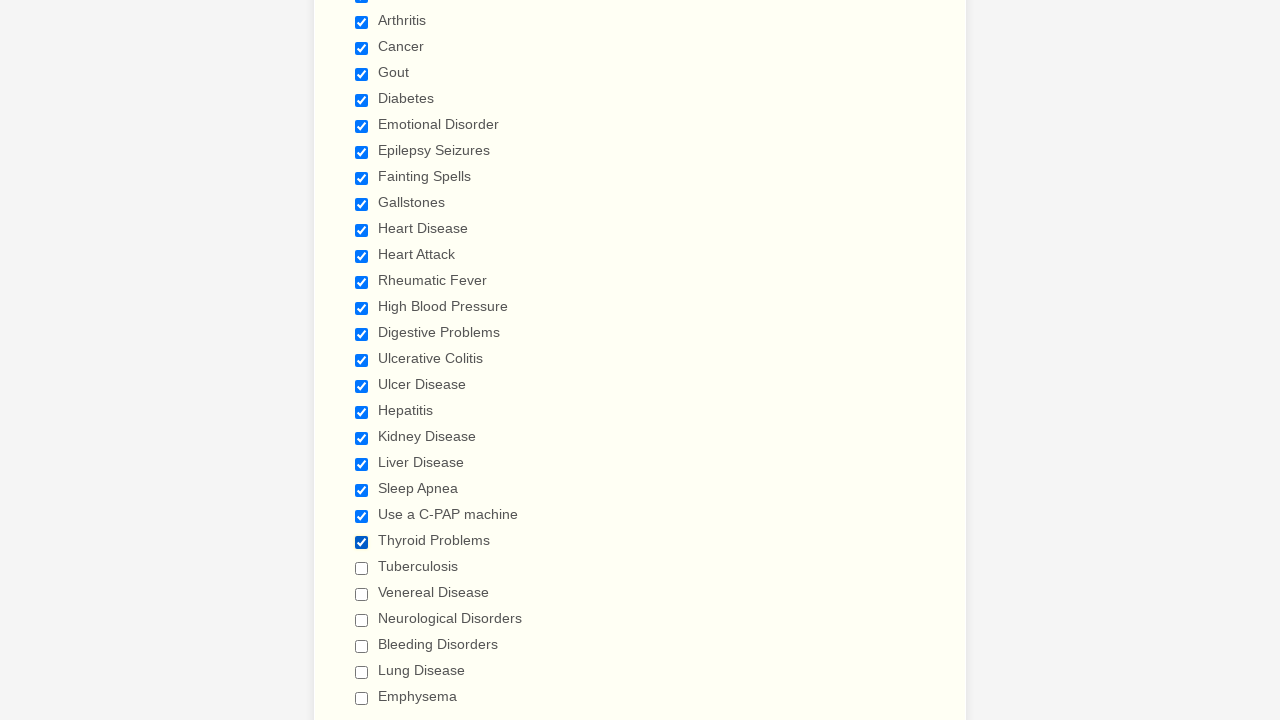

Selected checkbox 24 of 29 at (362, 568) on div.form-single-column input[type='checkbox'] >> nth=23
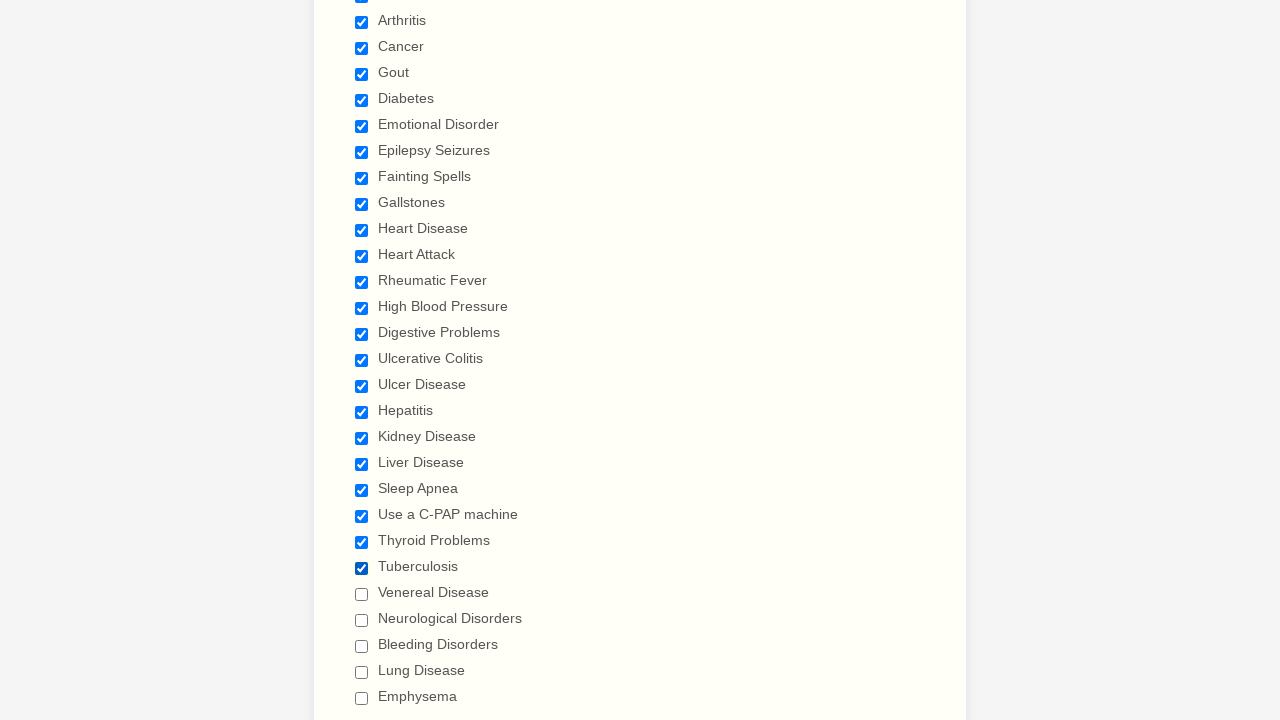

Selected checkbox 25 of 29 at (362, 594) on div.form-single-column input[type='checkbox'] >> nth=24
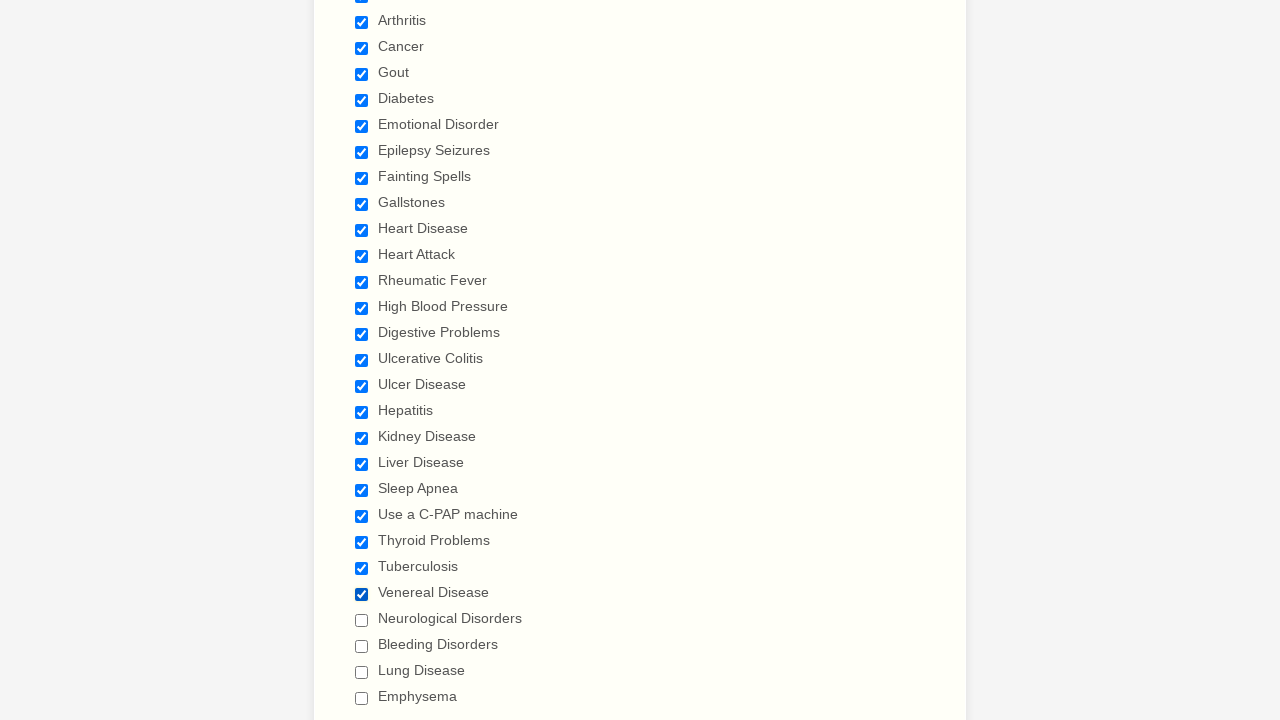

Selected checkbox 26 of 29 at (362, 620) on div.form-single-column input[type='checkbox'] >> nth=25
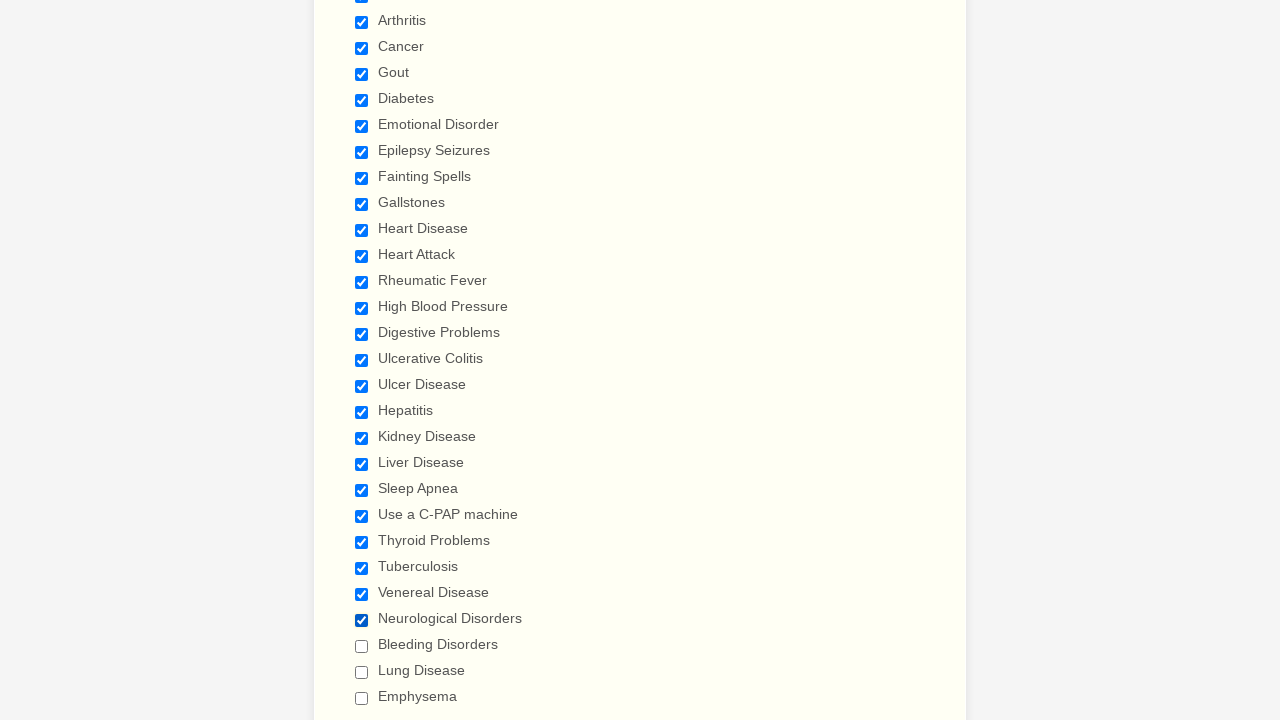

Selected checkbox 27 of 29 at (362, 646) on div.form-single-column input[type='checkbox'] >> nth=26
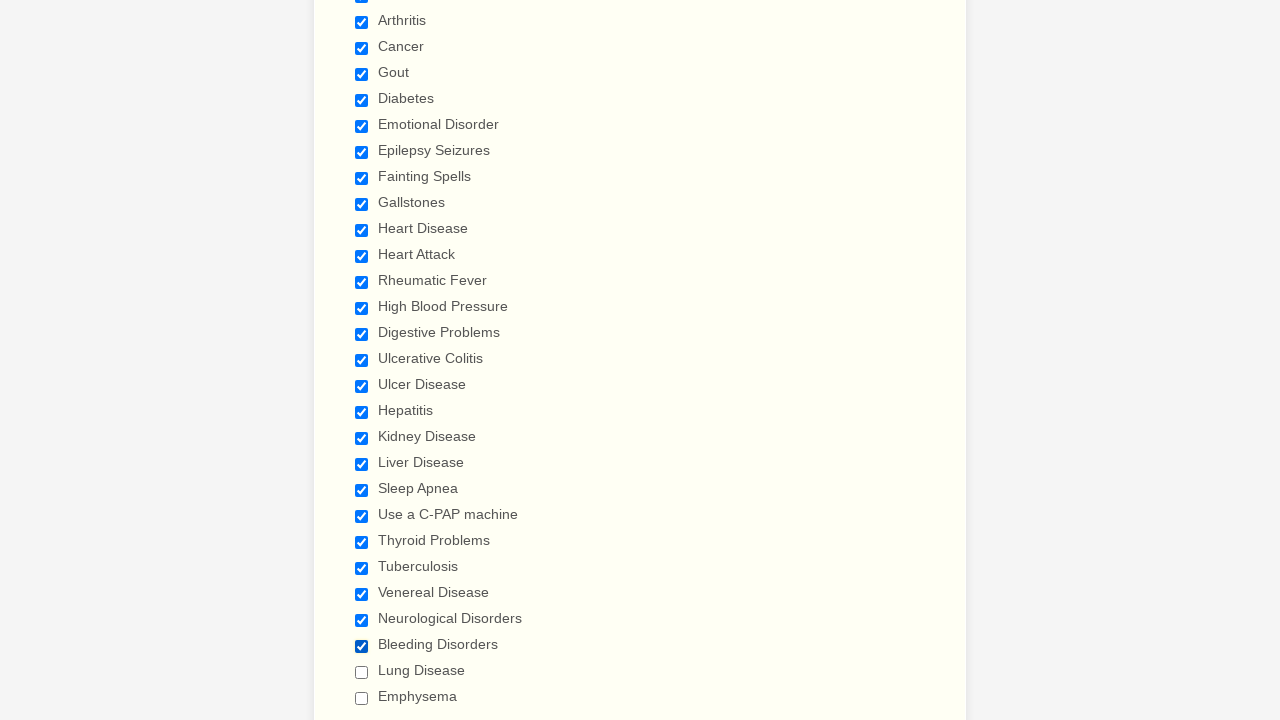

Selected checkbox 28 of 29 at (362, 672) on div.form-single-column input[type='checkbox'] >> nth=27
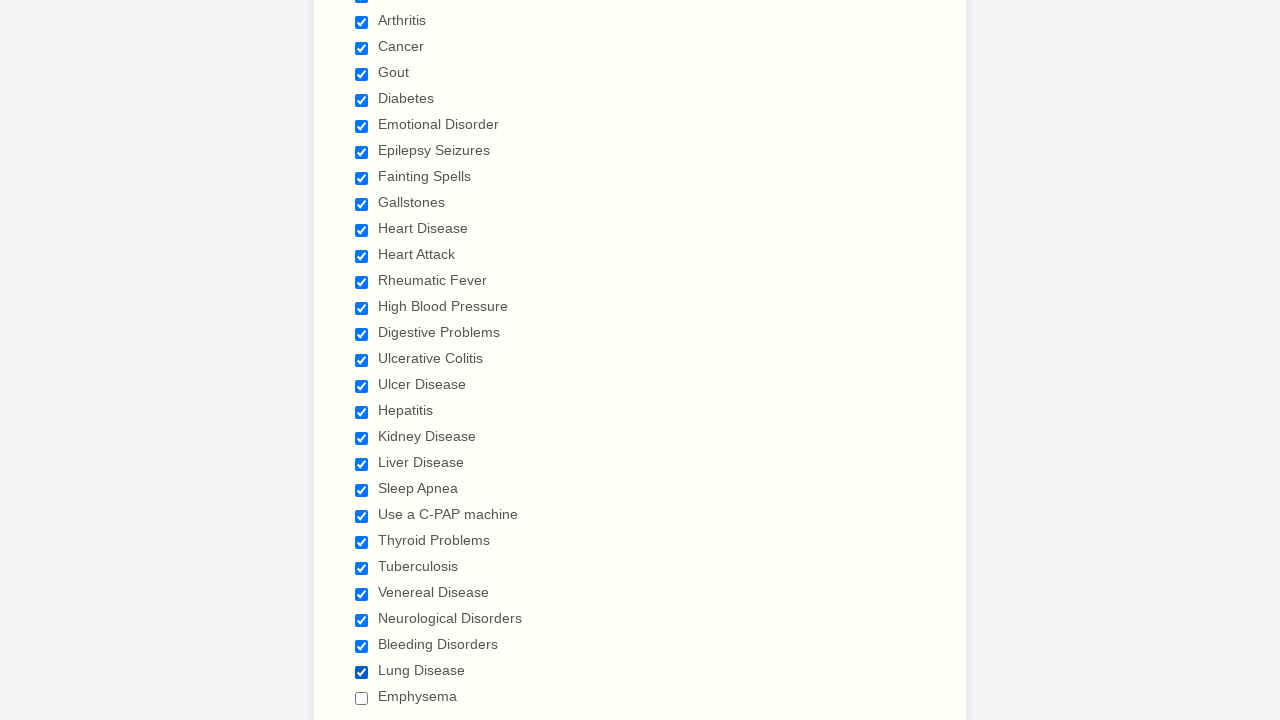

Selected checkbox 29 of 29 at (362, 698) on div.form-single-column input[type='checkbox'] >> nth=28
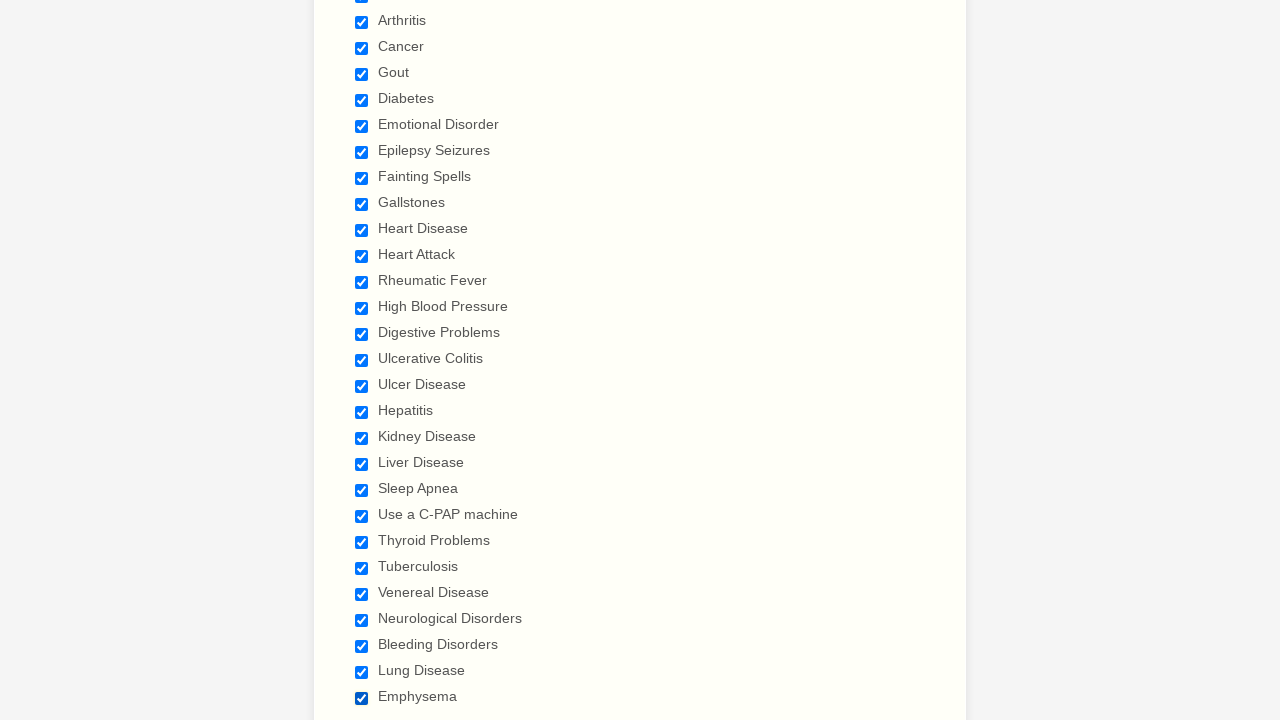

Verified all 29 checkboxes are checked
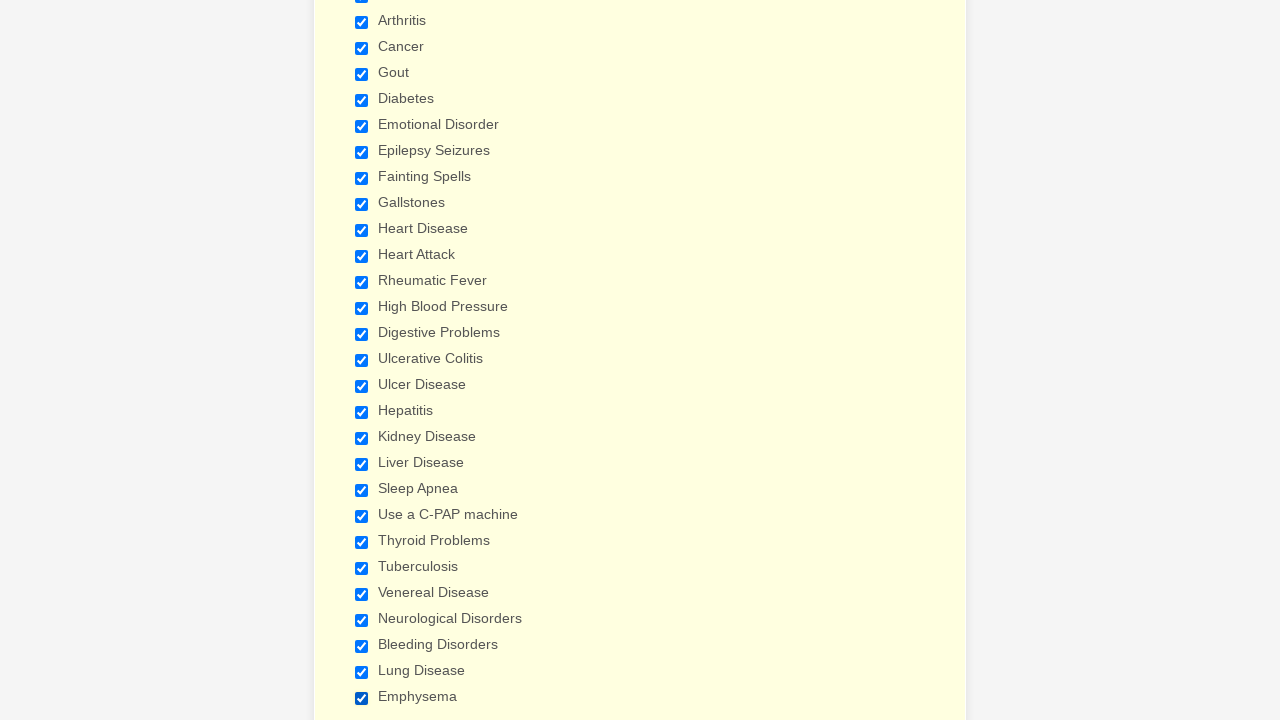

Cleared browser cookies
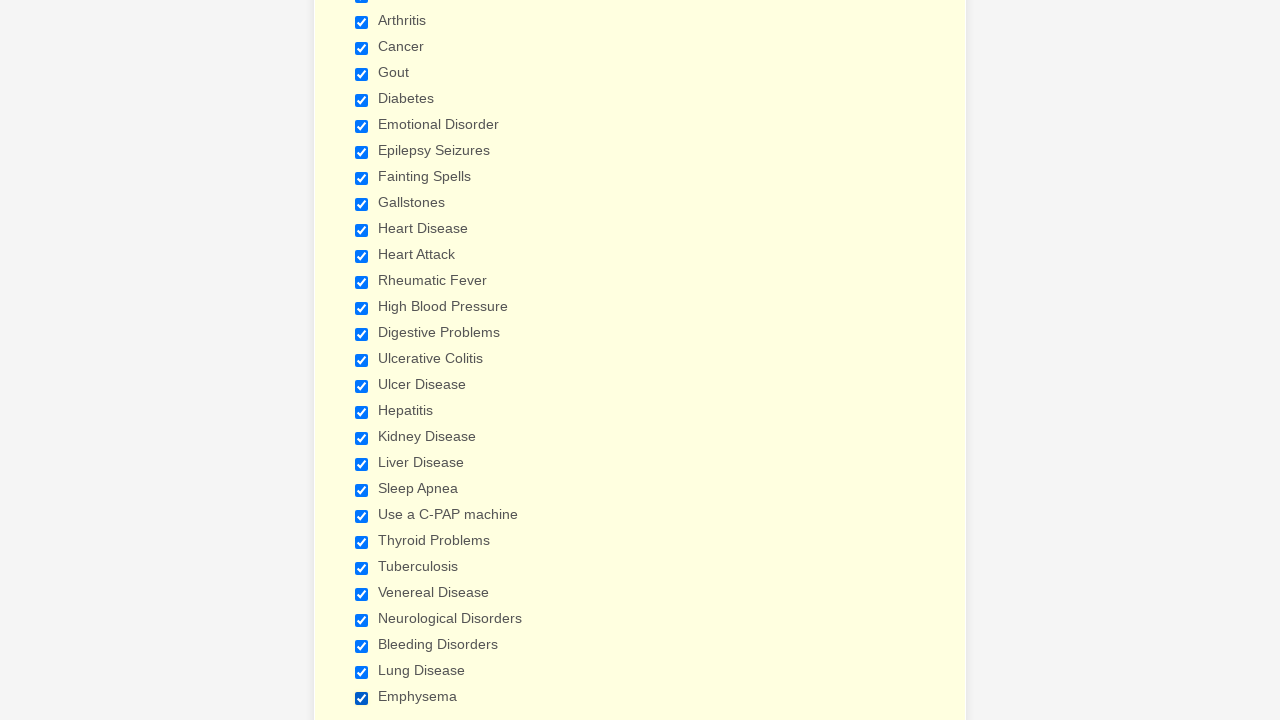

Reloaded the page
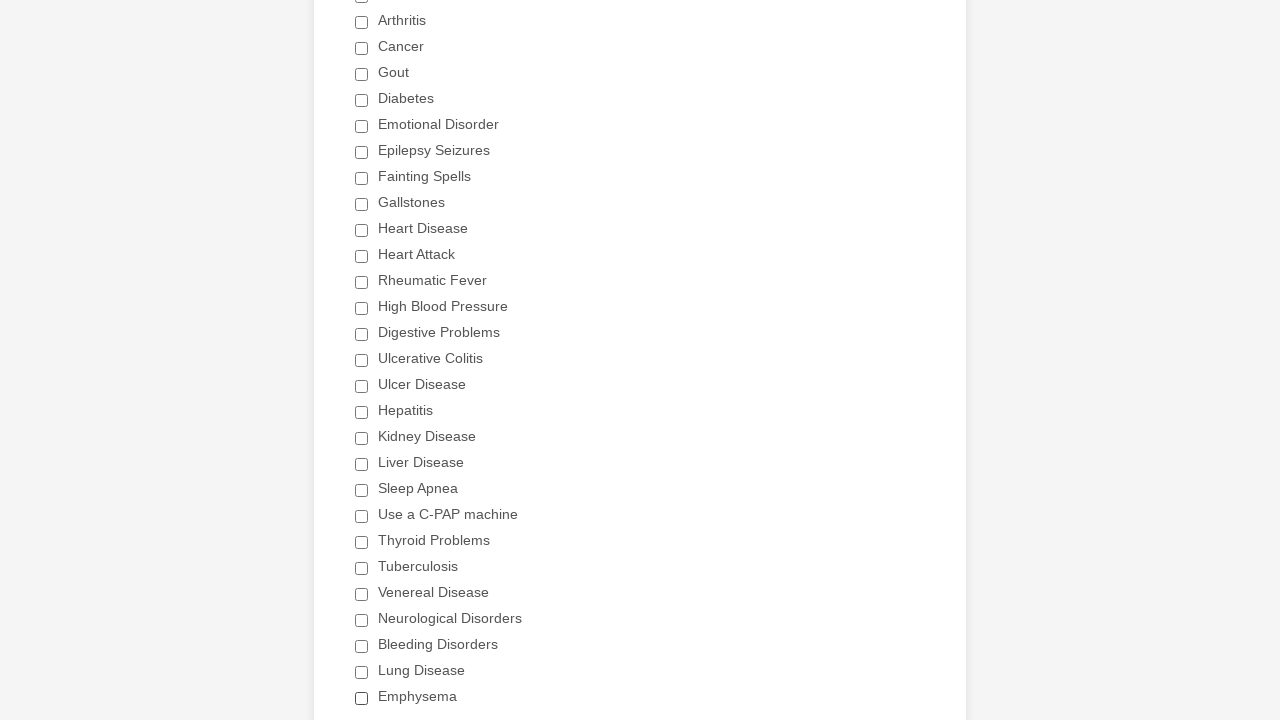

Waited for checkboxes to reload after page refresh
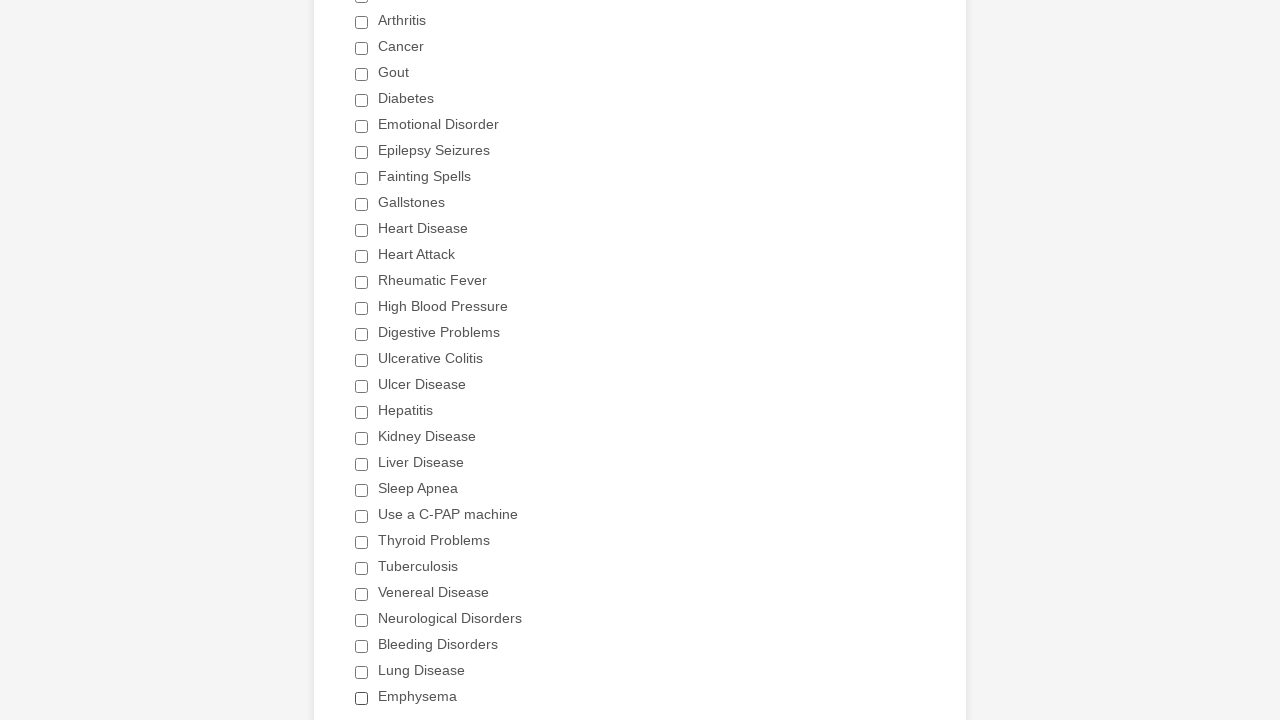

Selected the Heart Attack checkbox at (362, 256) on div.form-single-column input[value='Heart Attack']
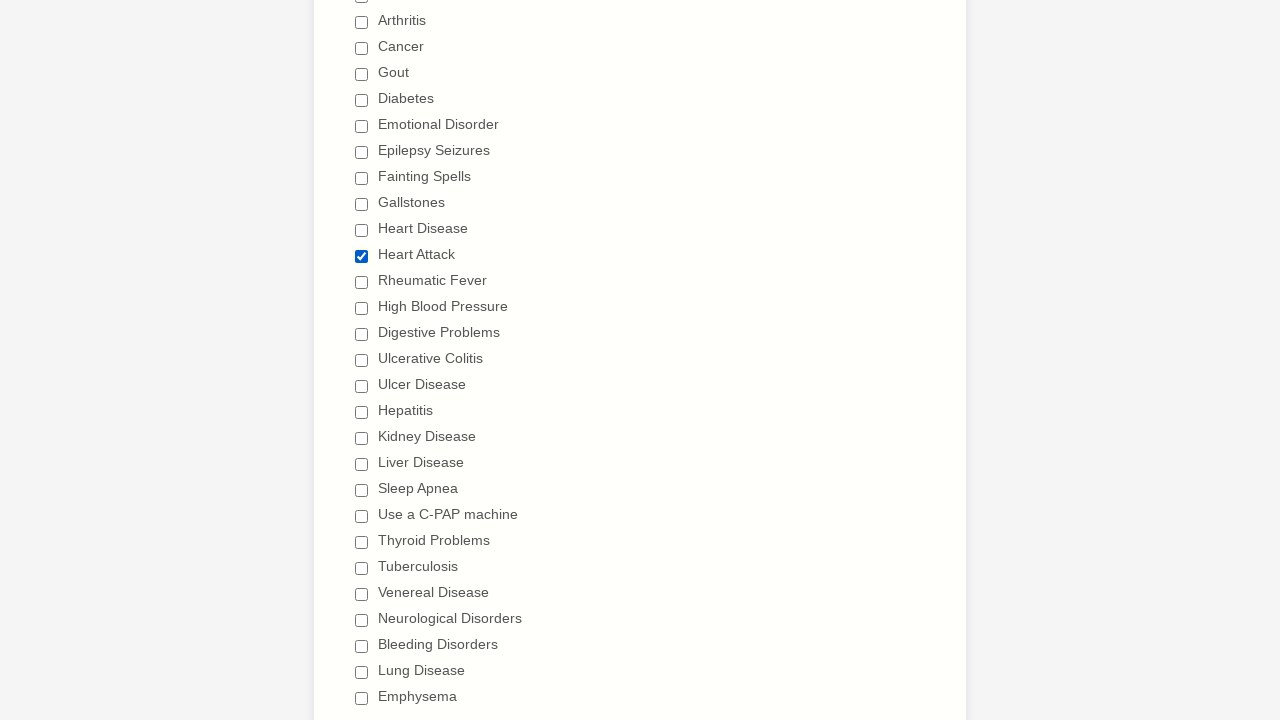

Verified only Heart Attack checkbox is selected and all others are unchecked
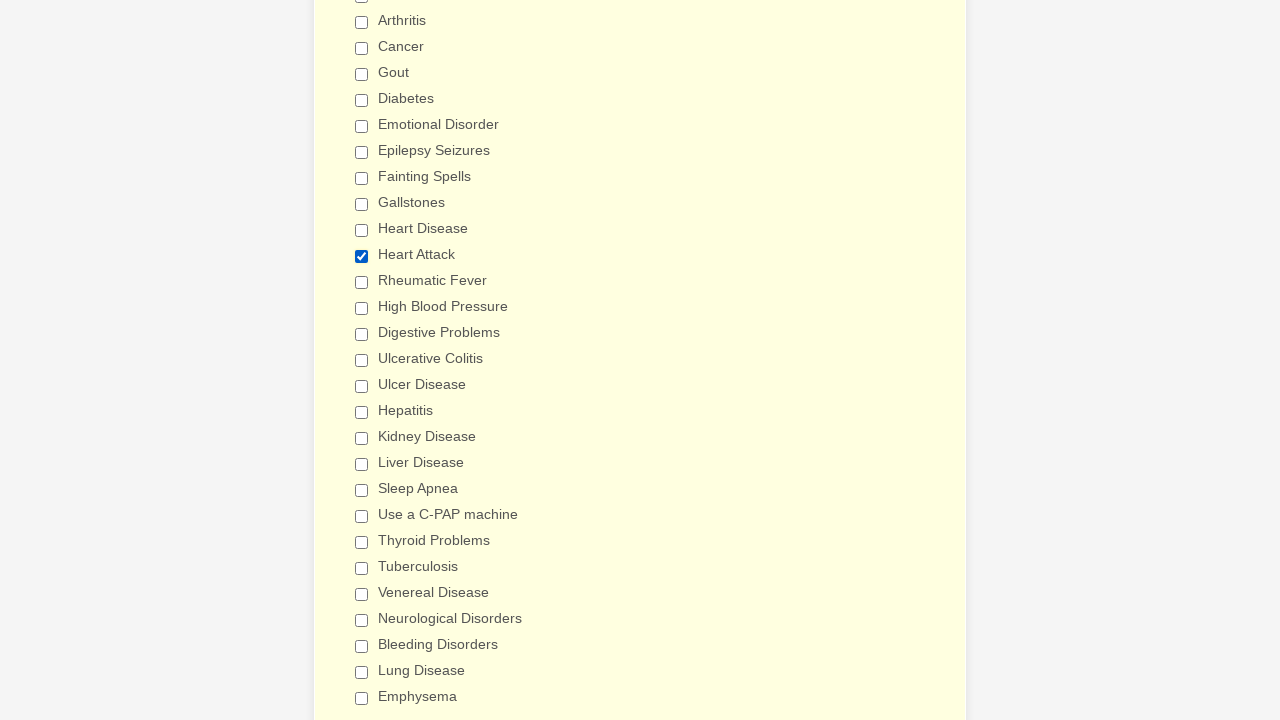

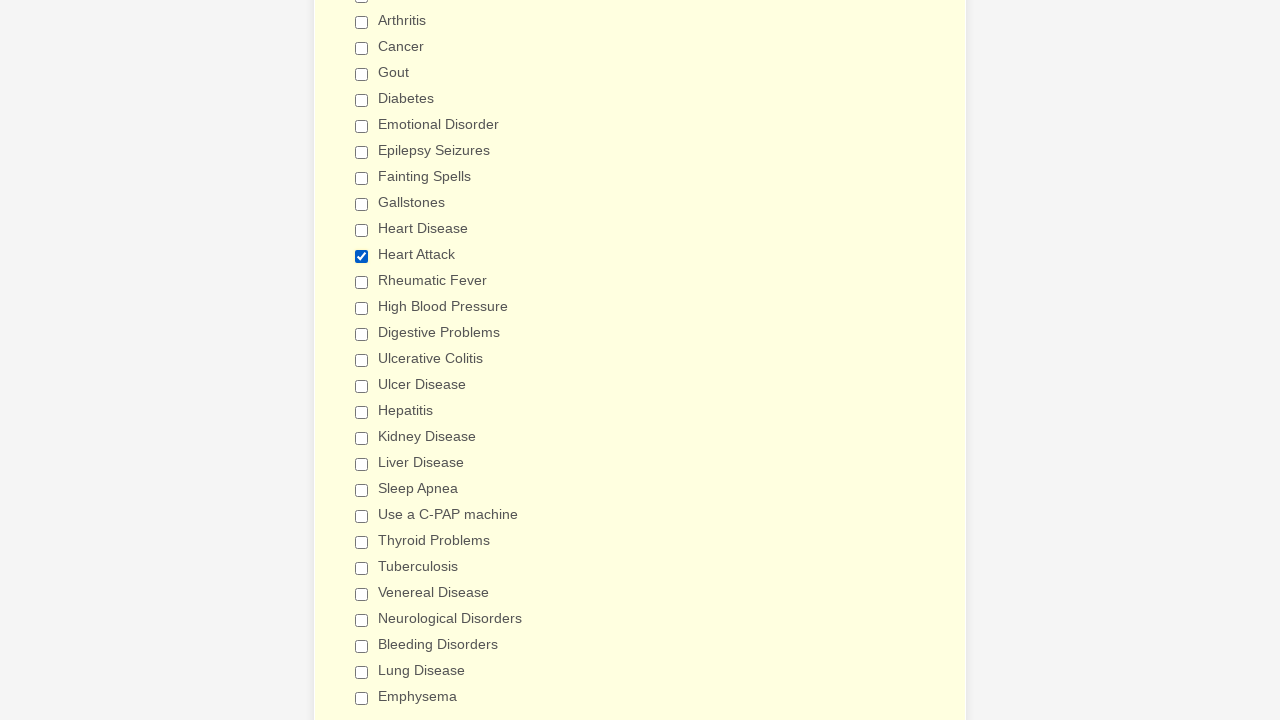